Tests calendar date picker functionality by navigating to a specific month/year (June 2027) and selecting a specific day (15th)

Starting URL: https://rahulshettyacademy.com/seleniumPractise/#/offers

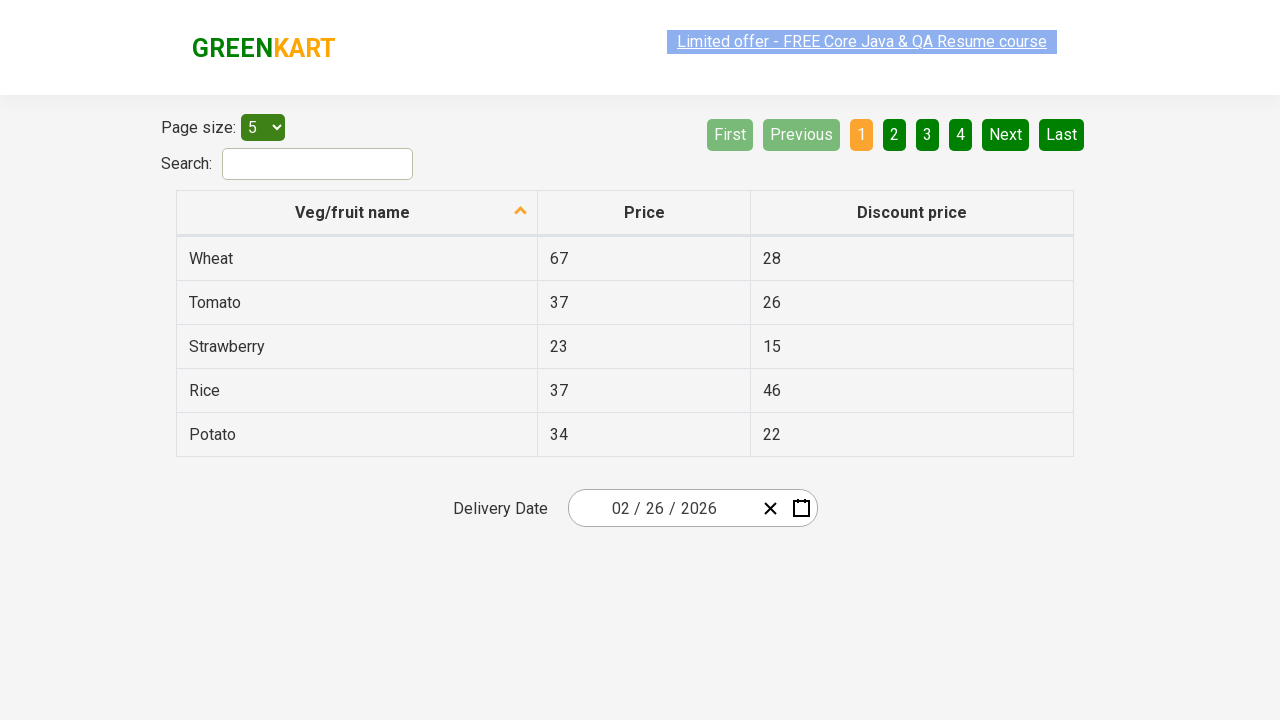

Clicked date input to open calendar picker at (662, 508) on div[class*='inputGroup']
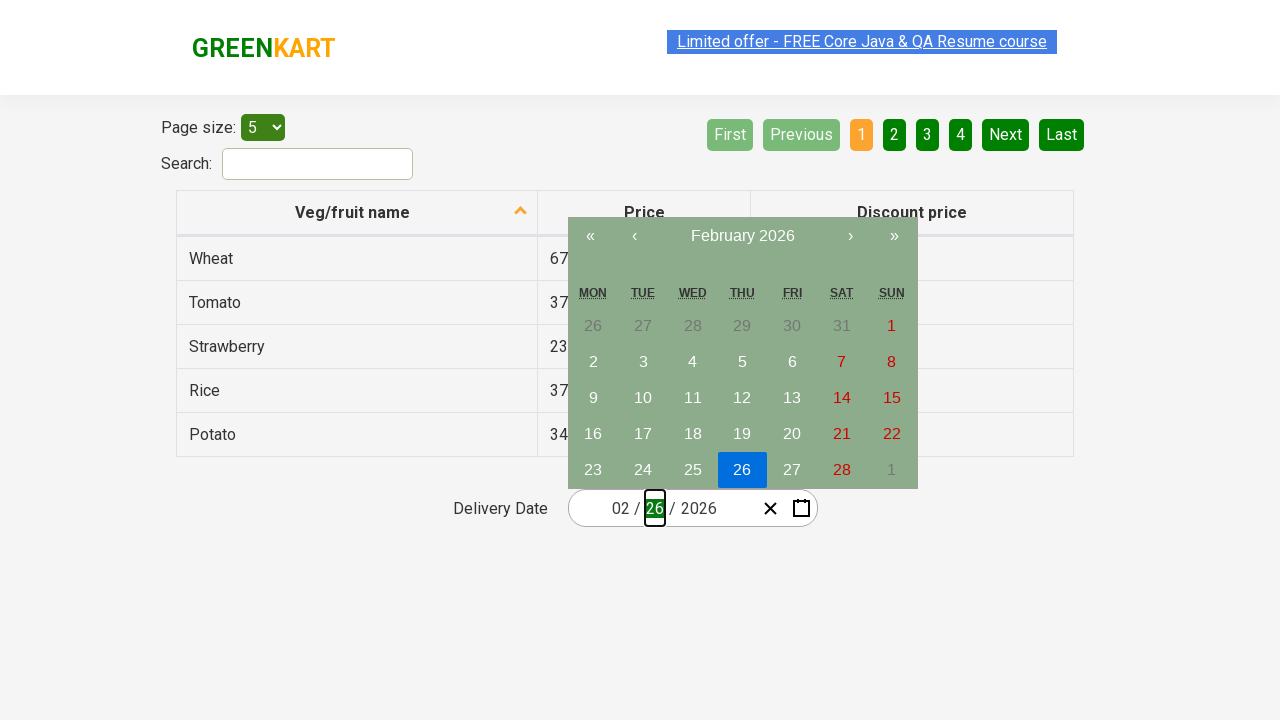

Retrieved current month and year from calendar navigation
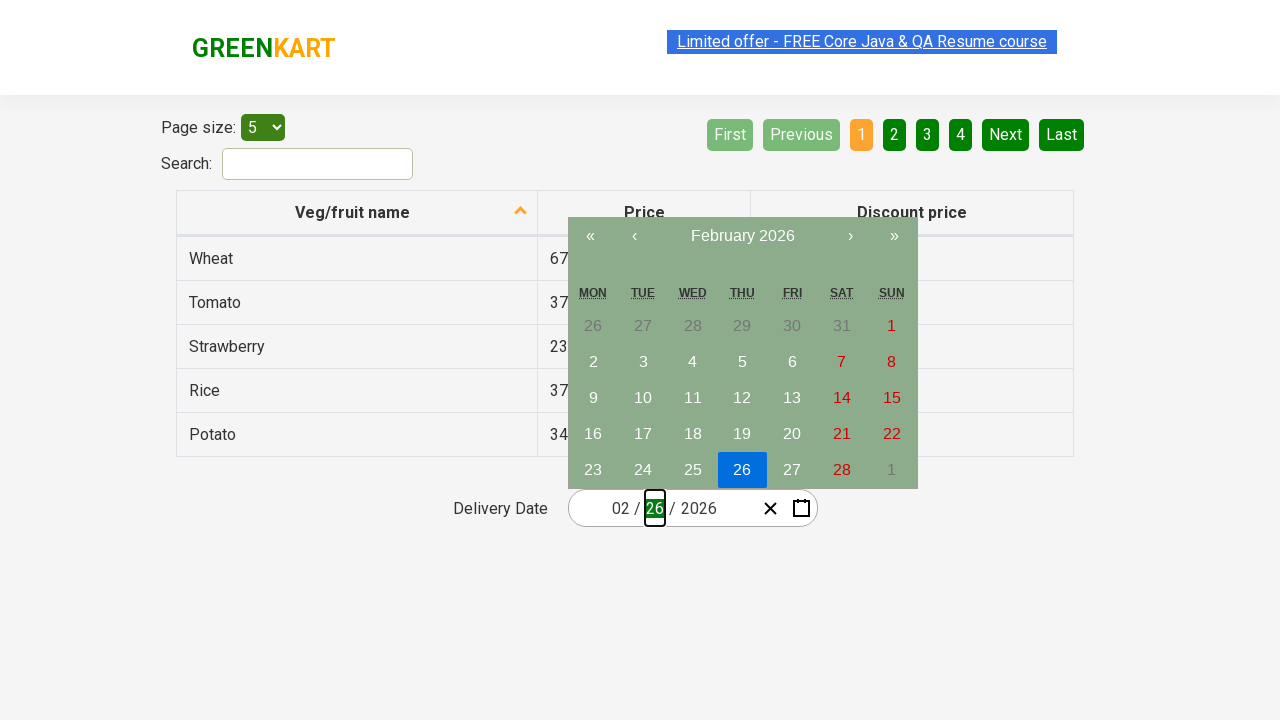

Clicked next button to advance calendar (currently at February 2026) at (850, 236) on button[class*='next-button']
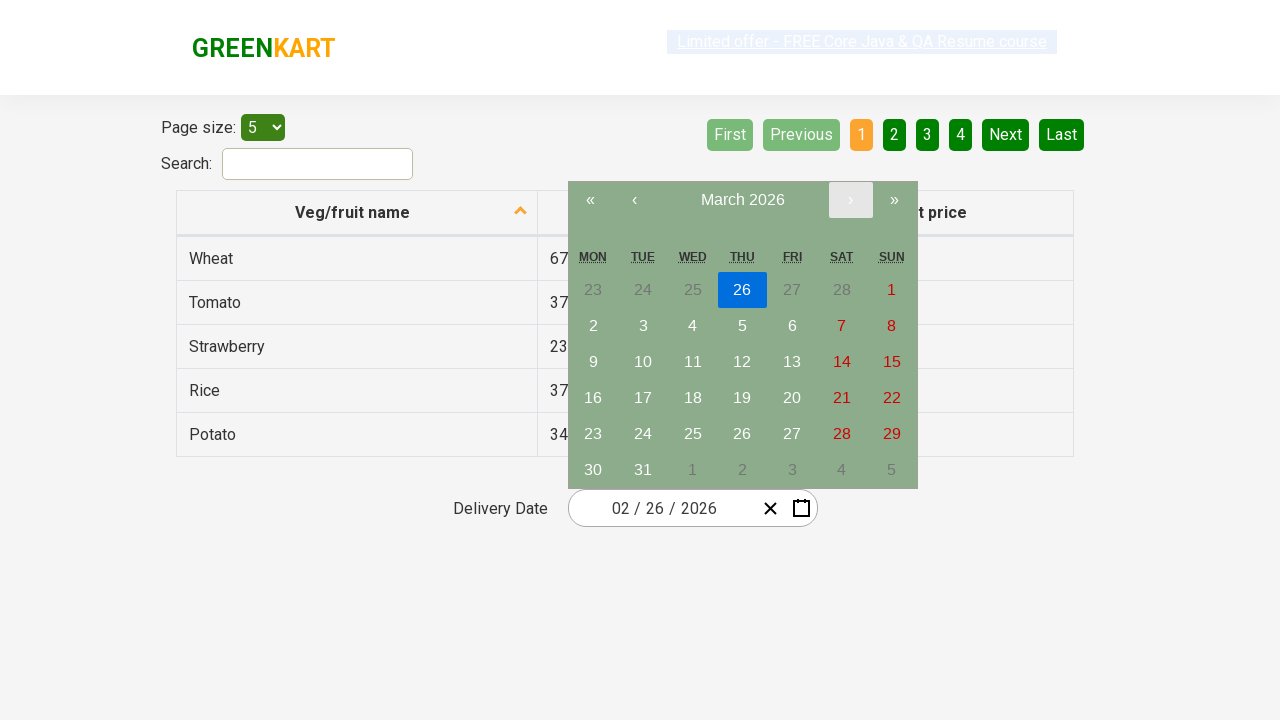

Retrieved updated month and year from calendar navigation
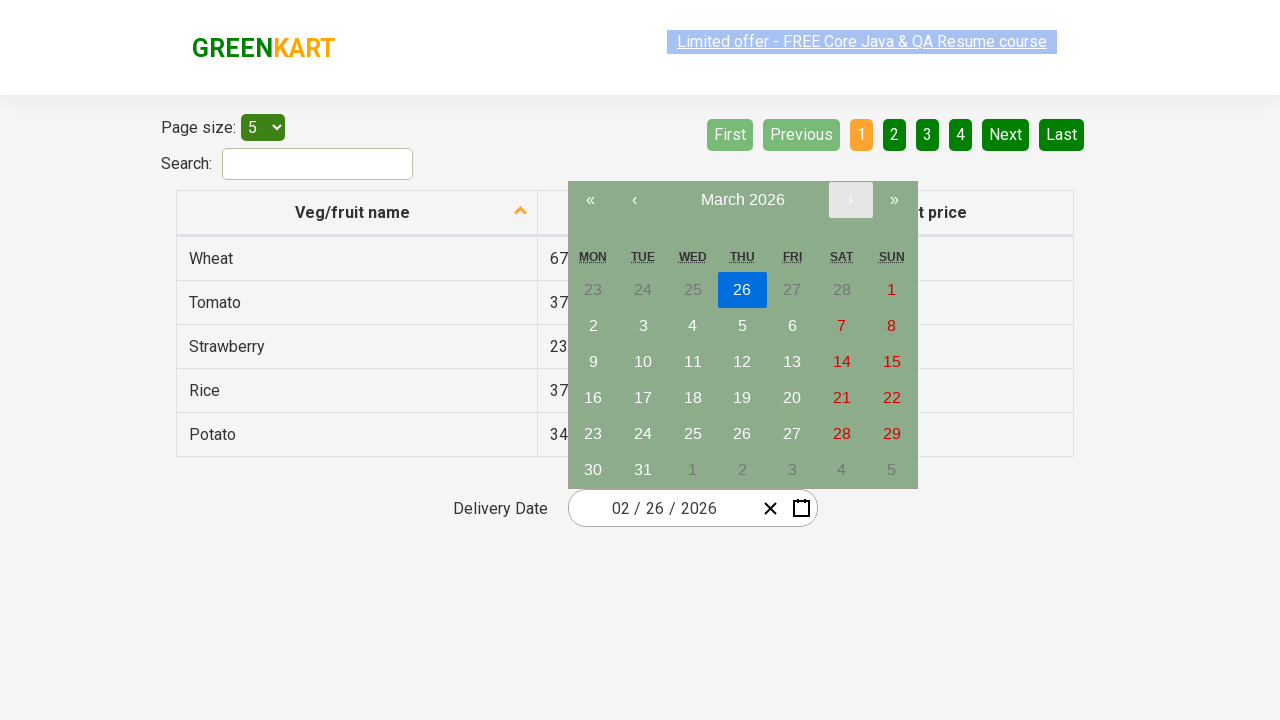

Clicked next button to advance calendar (currently at March 2026) at (850, 200) on button[class*='next-button']
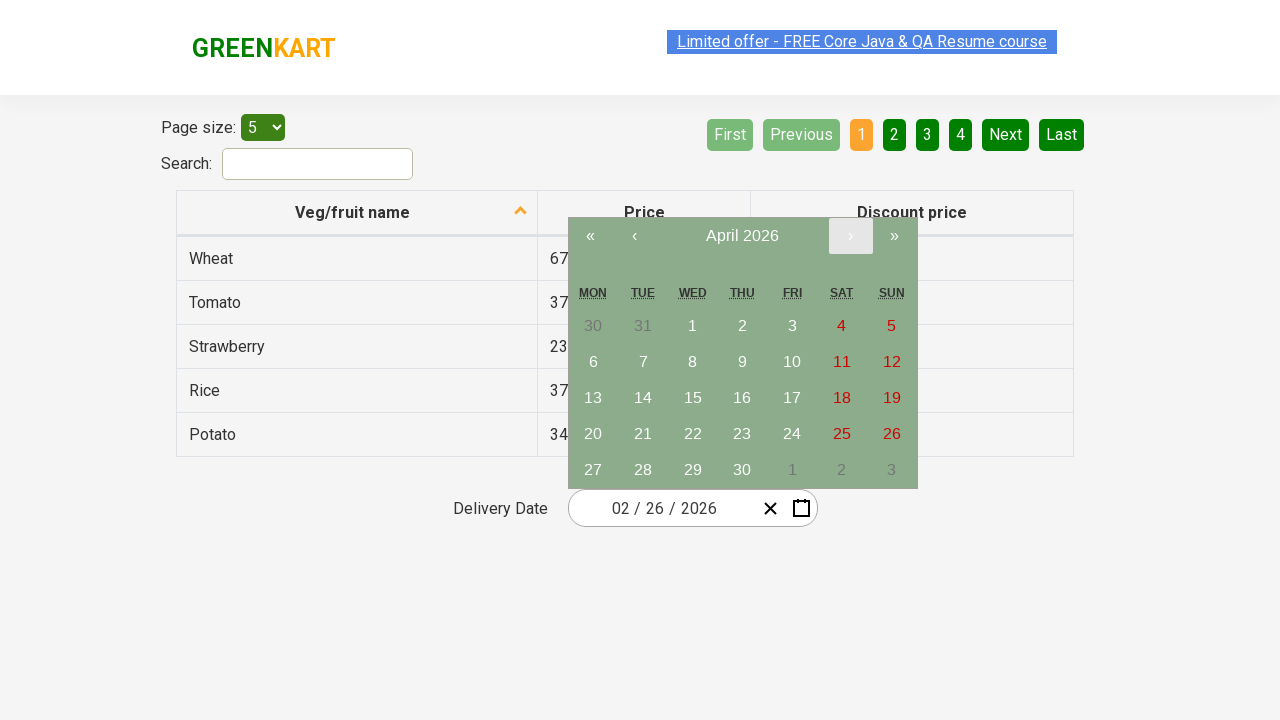

Retrieved updated month and year from calendar navigation
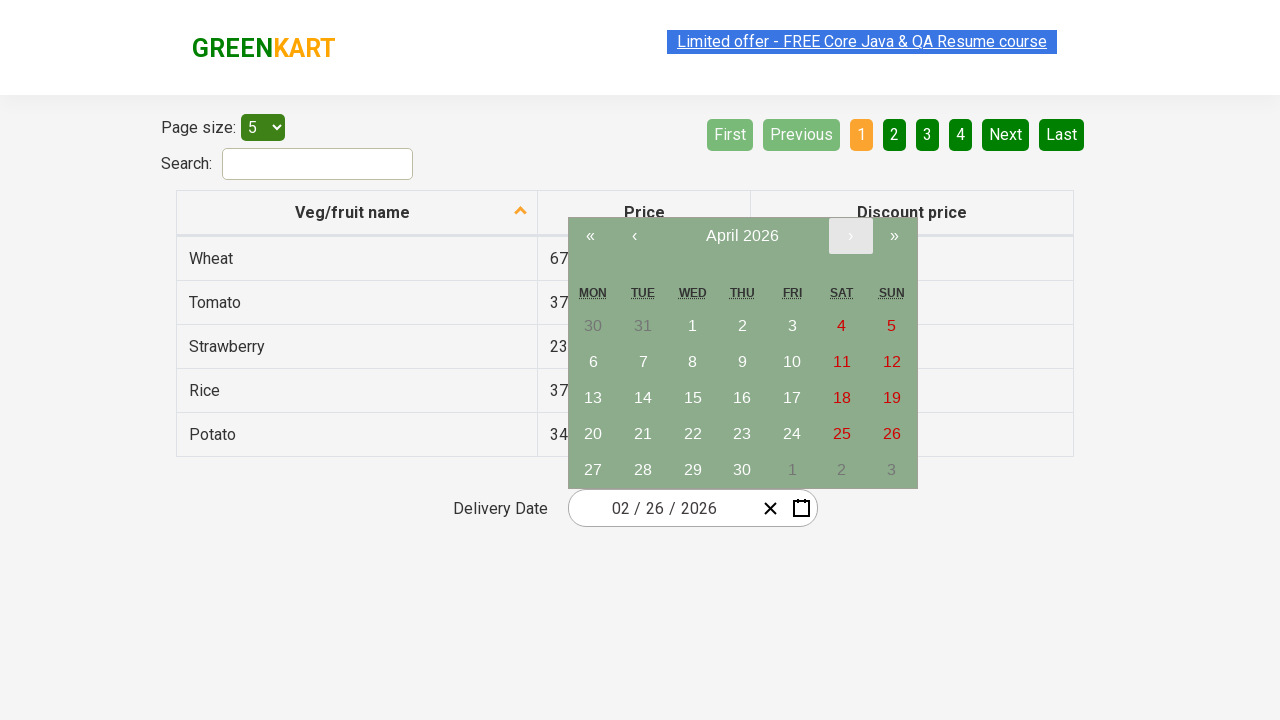

Clicked next button to advance calendar (currently at April 2026) at (850, 236) on button[class*='next-button']
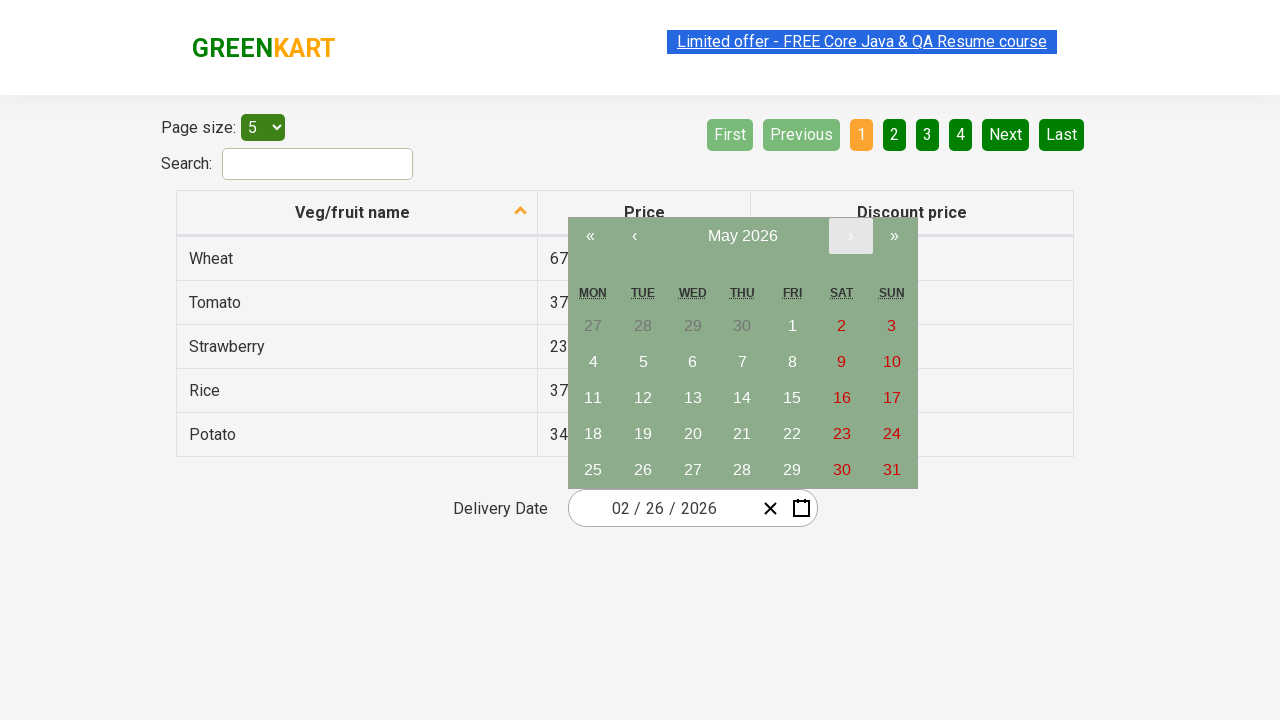

Retrieved updated month and year from calendar navigation
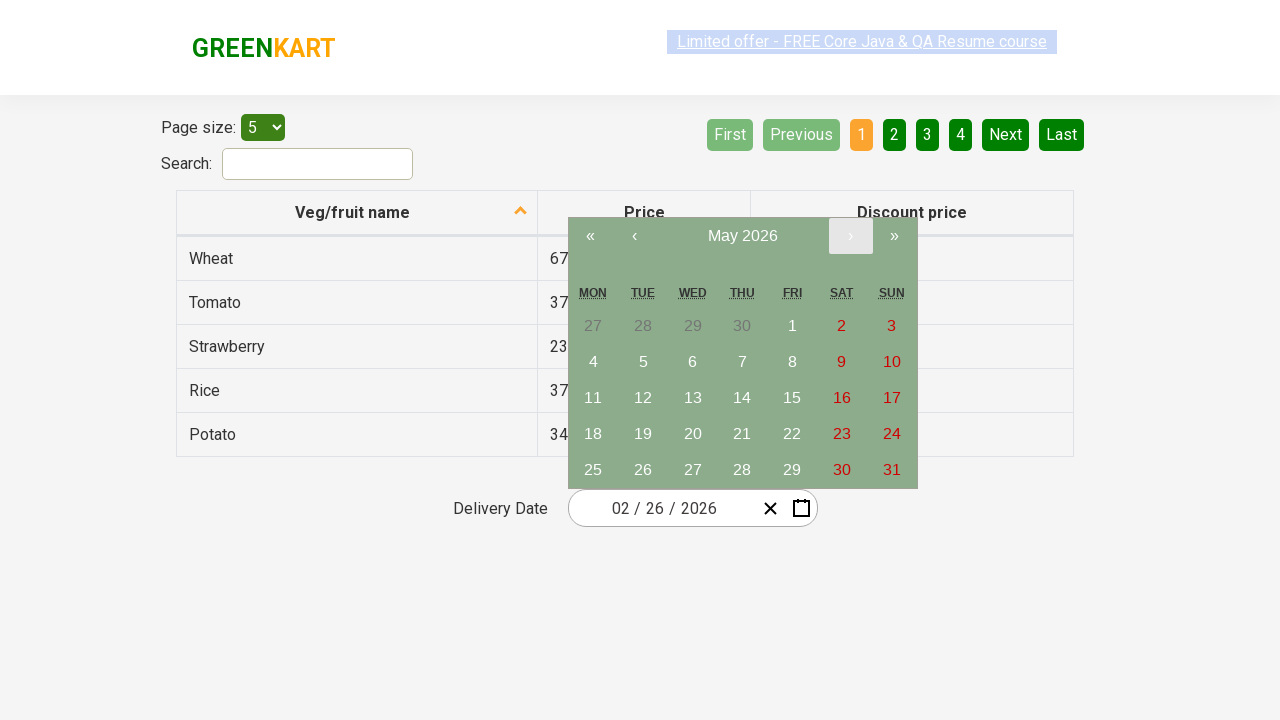

Clicked next button to advance calendar (currently at May 2026) at (850, 236) on button[class*='next-button']
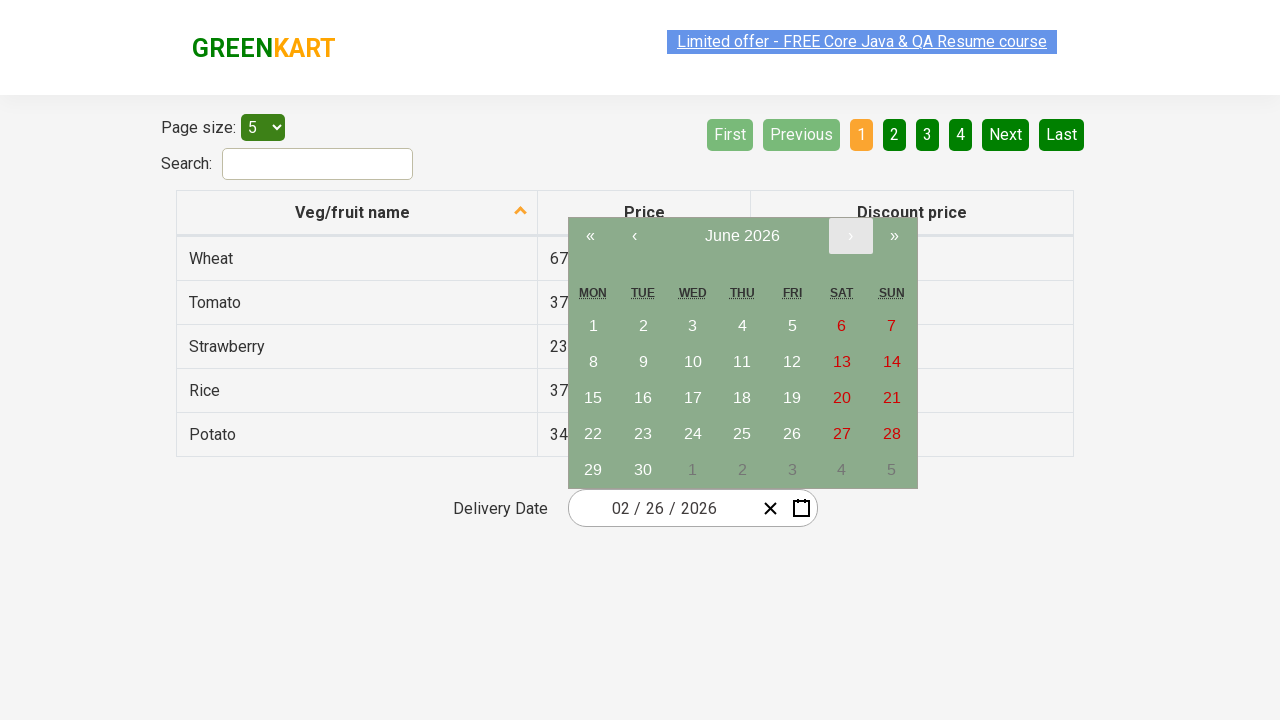

Retrieved updated month and year from calendar navigation
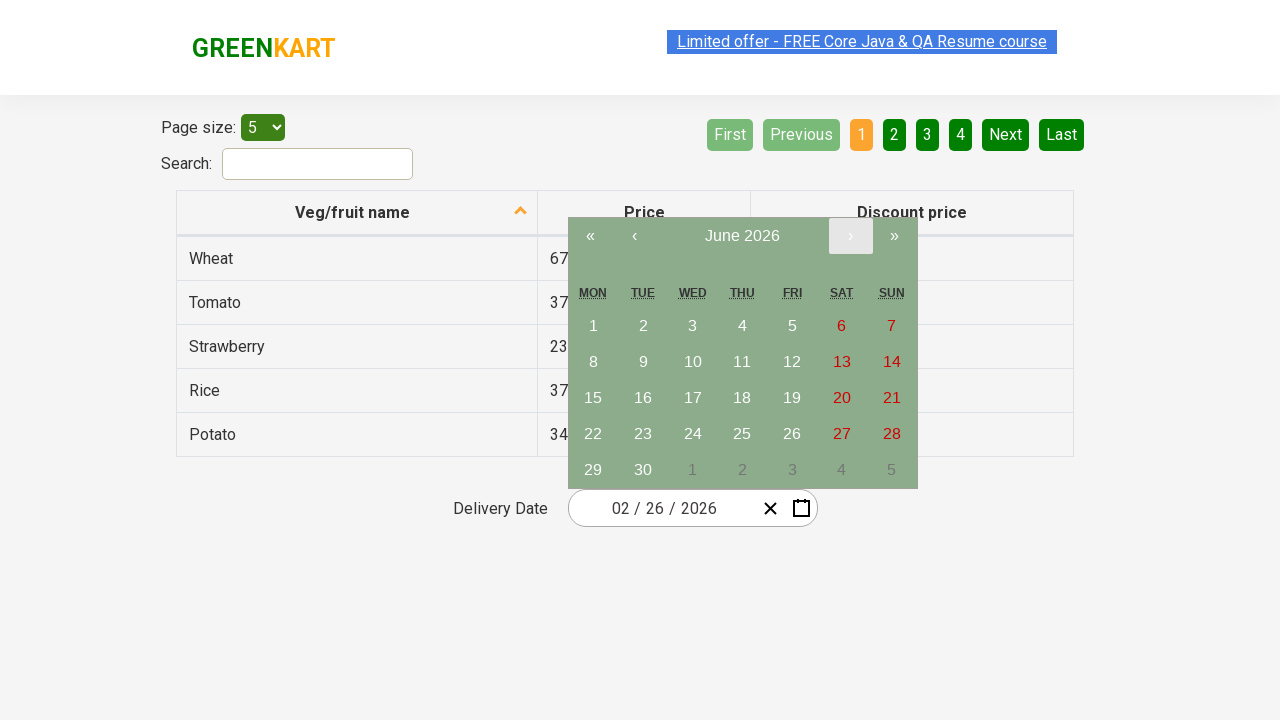

Clicked next button to advance calendar (currently at June 2026) at (850, 236) on button[class*='next-button']
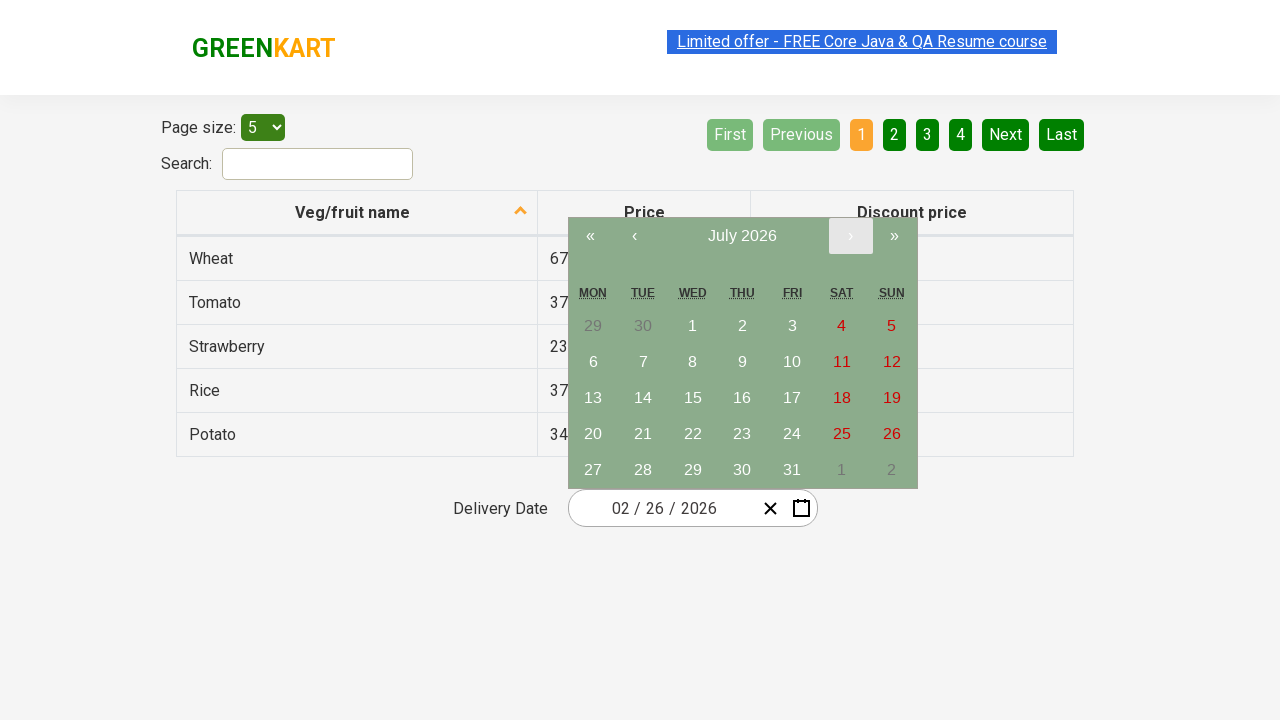

Retrieved updated month and year from calendar navigation
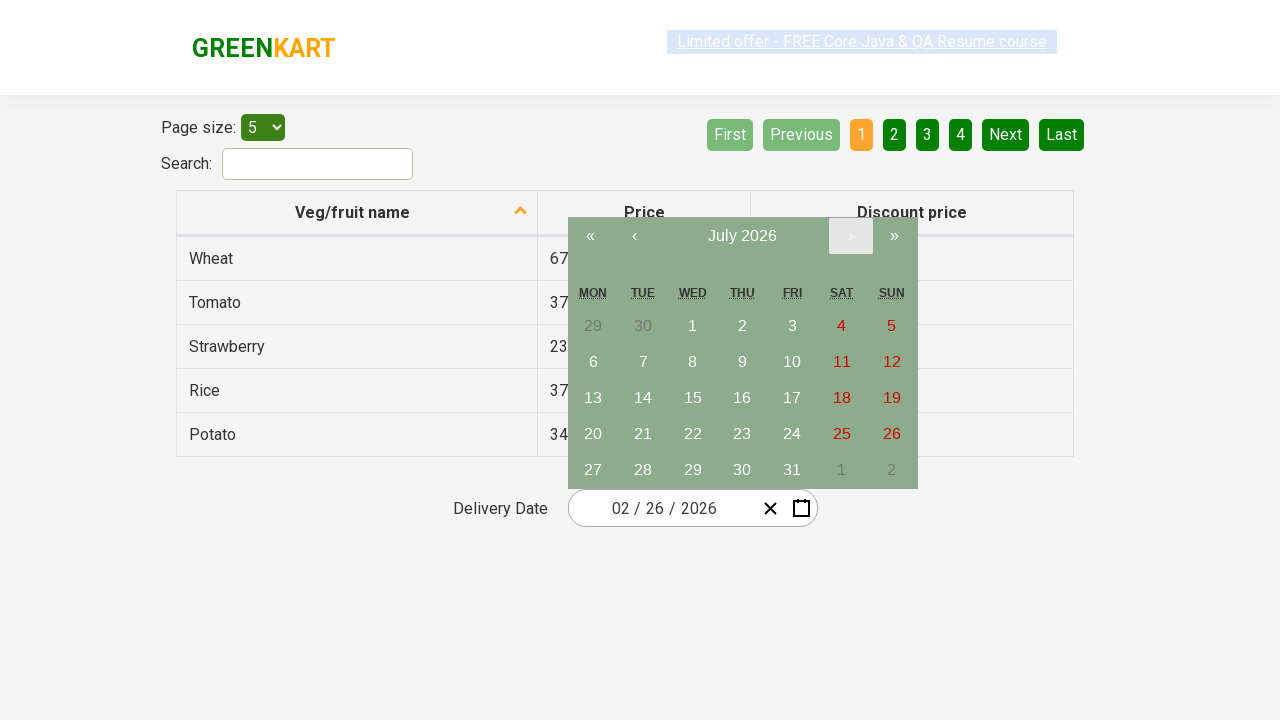

Clicked next button to advance calendar (currently at July 2026) at (850, 236) on button[class*='next-button']
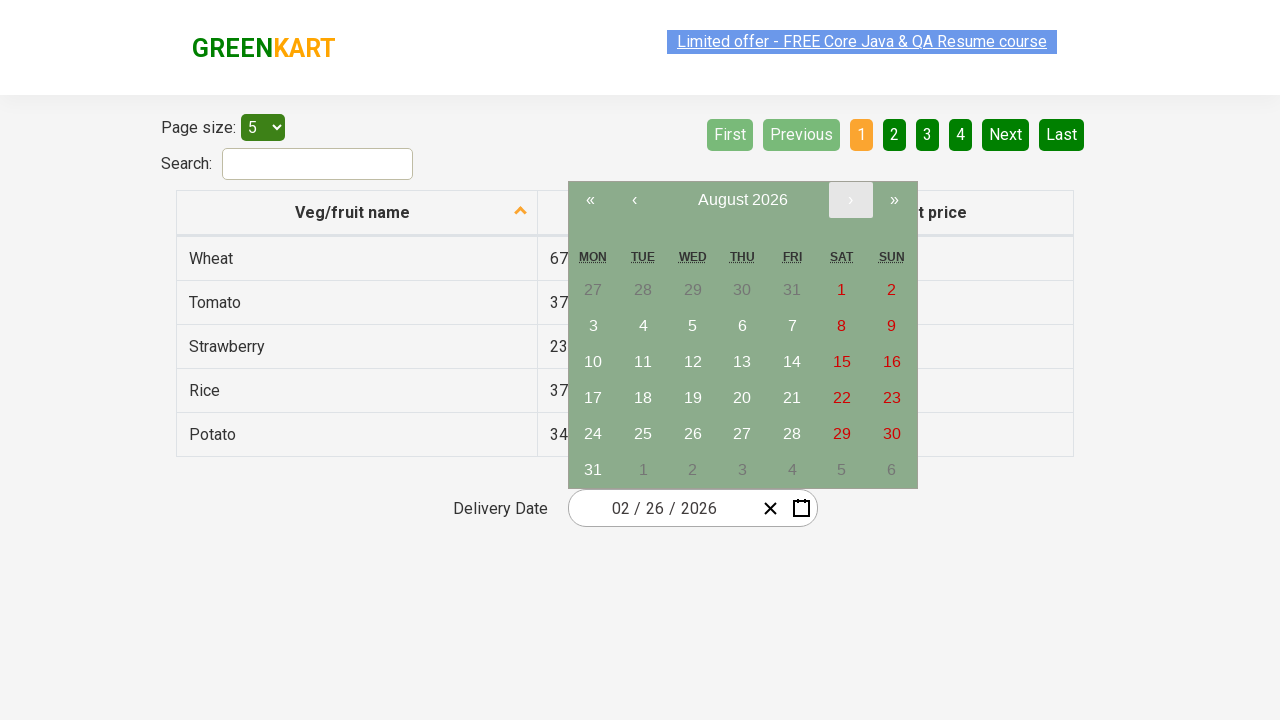

Retrieved updated month and year from calendar navigation
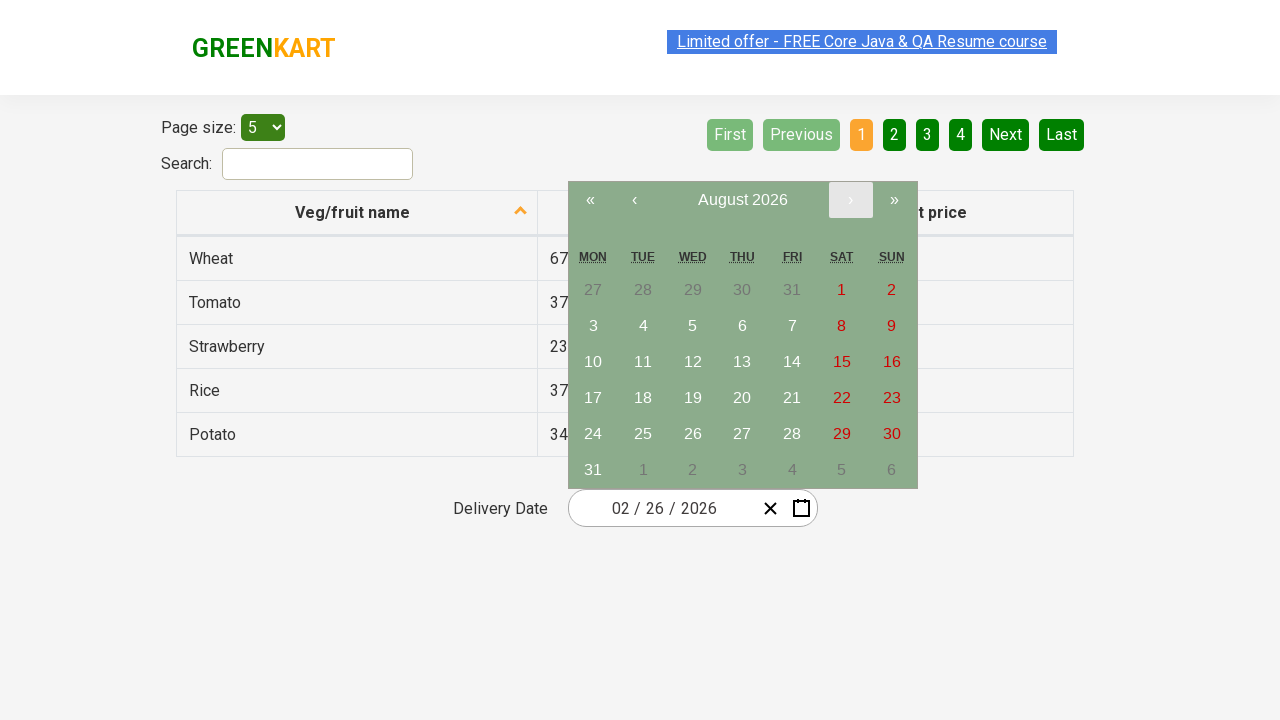

Clicked next button to advance calendar (currently at August 2026) at (850, 200) on button[class*='next-button']
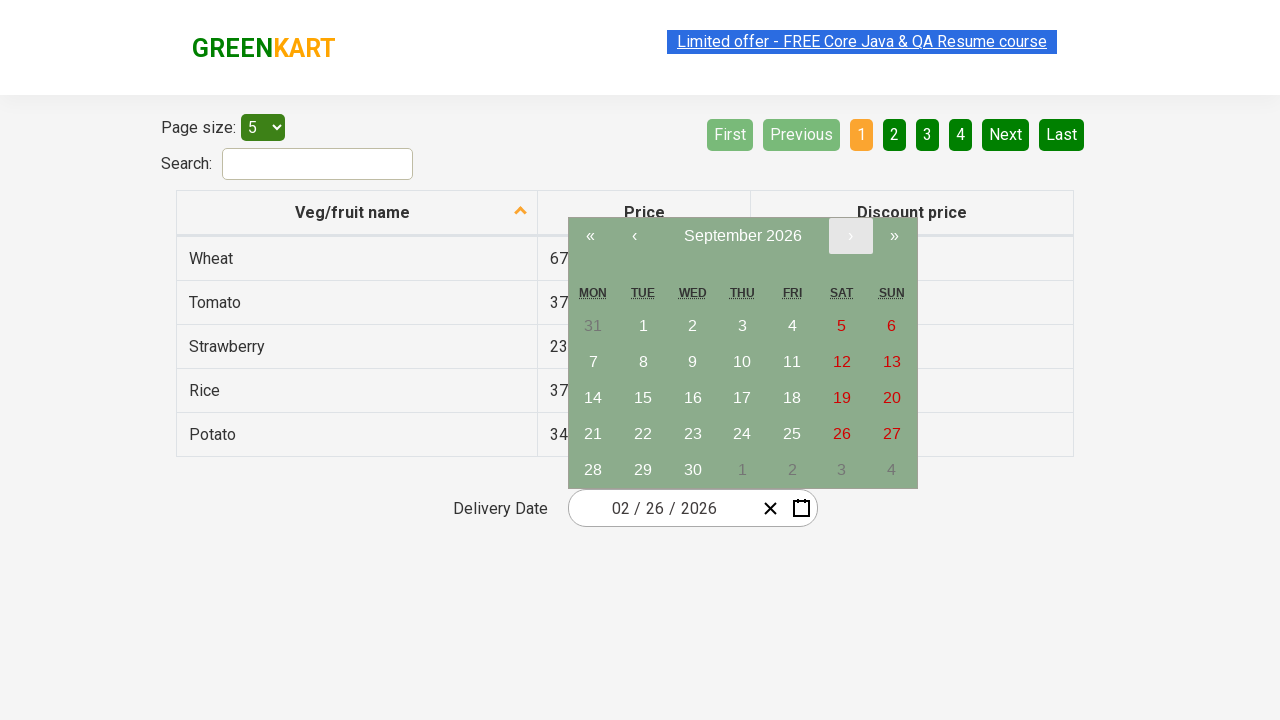

Retrieved updated month and year from calendar navigation
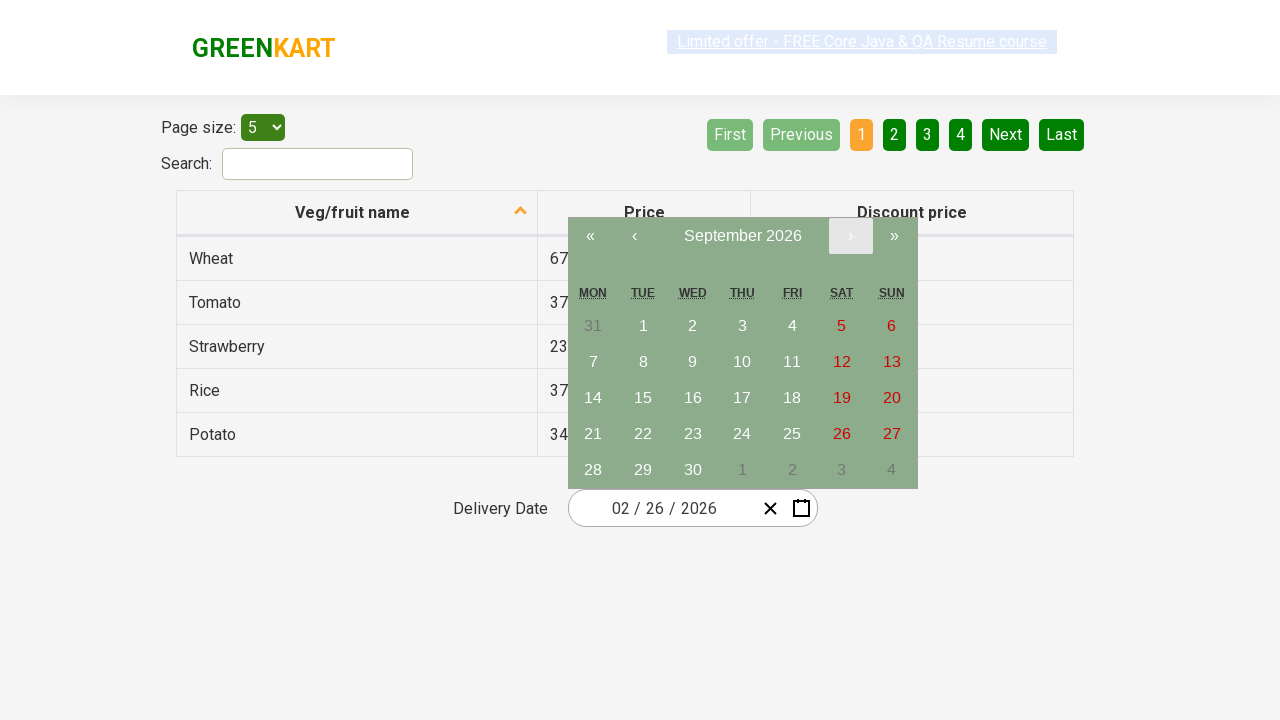

Clicked next button to advance calendar (currently at September 2026) at (850, 236) on button[class*='next-button']
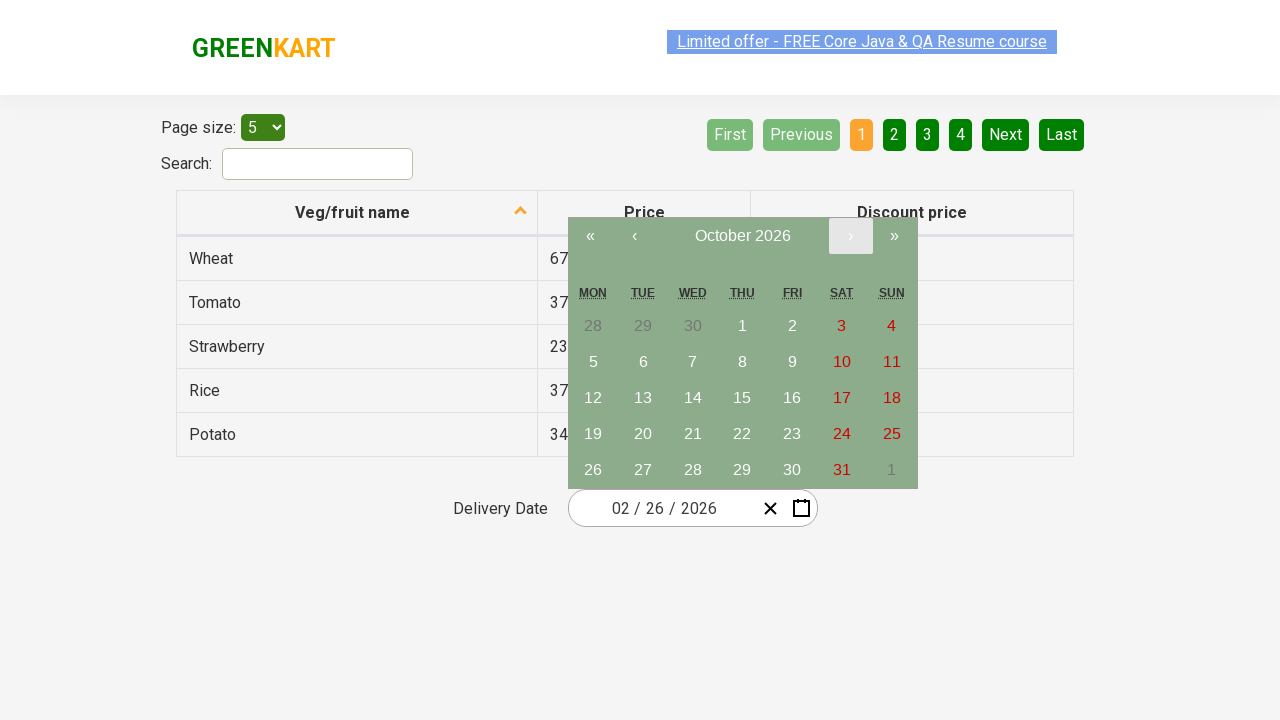

Retrieved updated month and year from calendar navigation
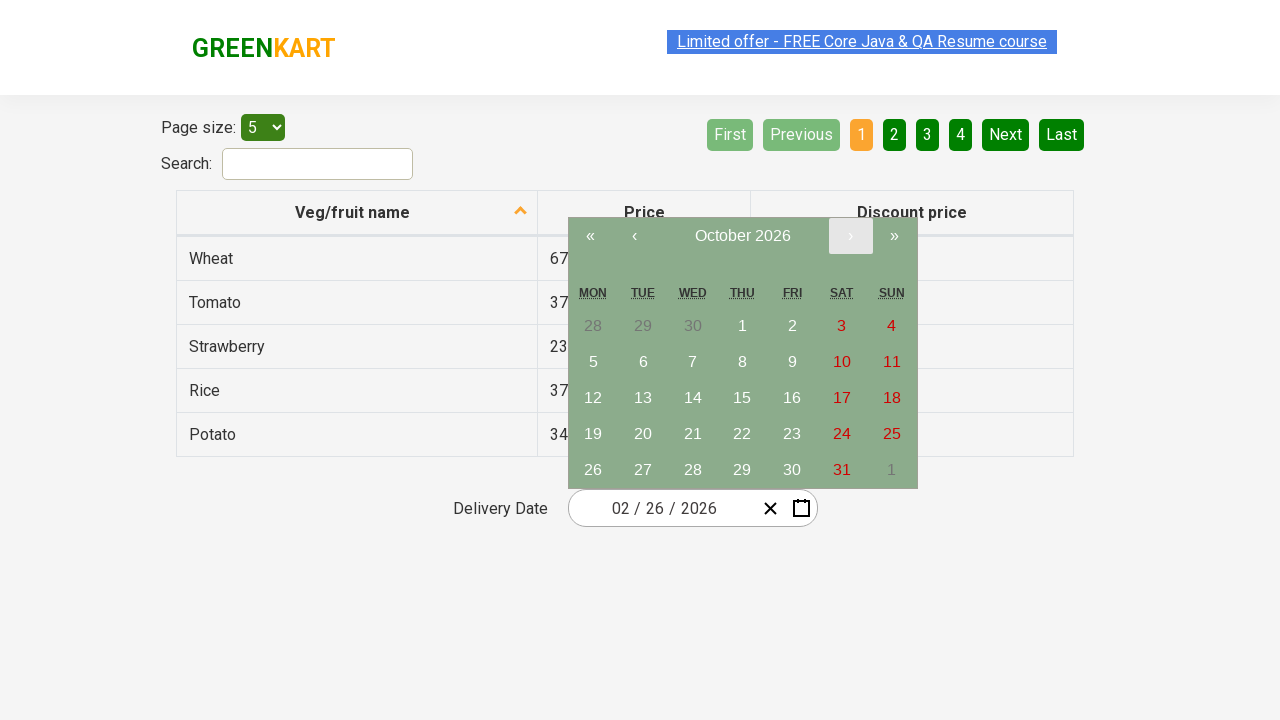

Clicked next button to advance calendar (currently at October 2026) at (850, 236) on button[class*='next-button']
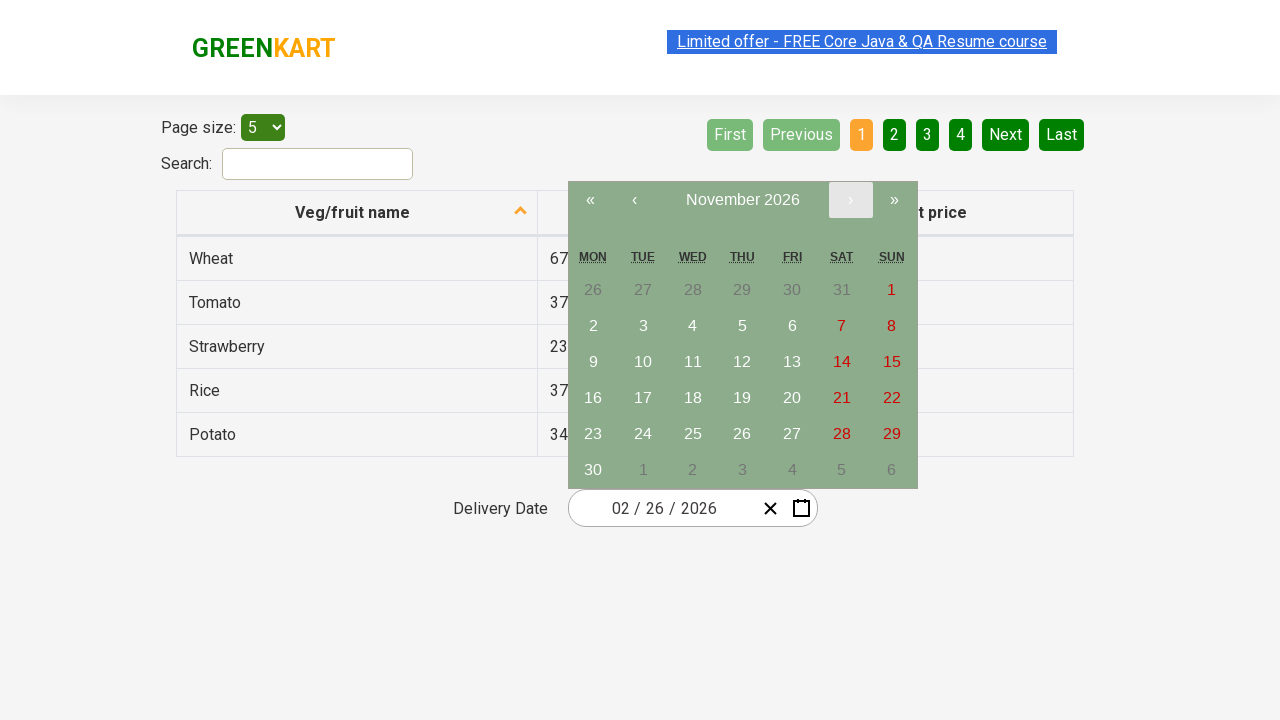

Retrieved updated month and year from calendar navigation
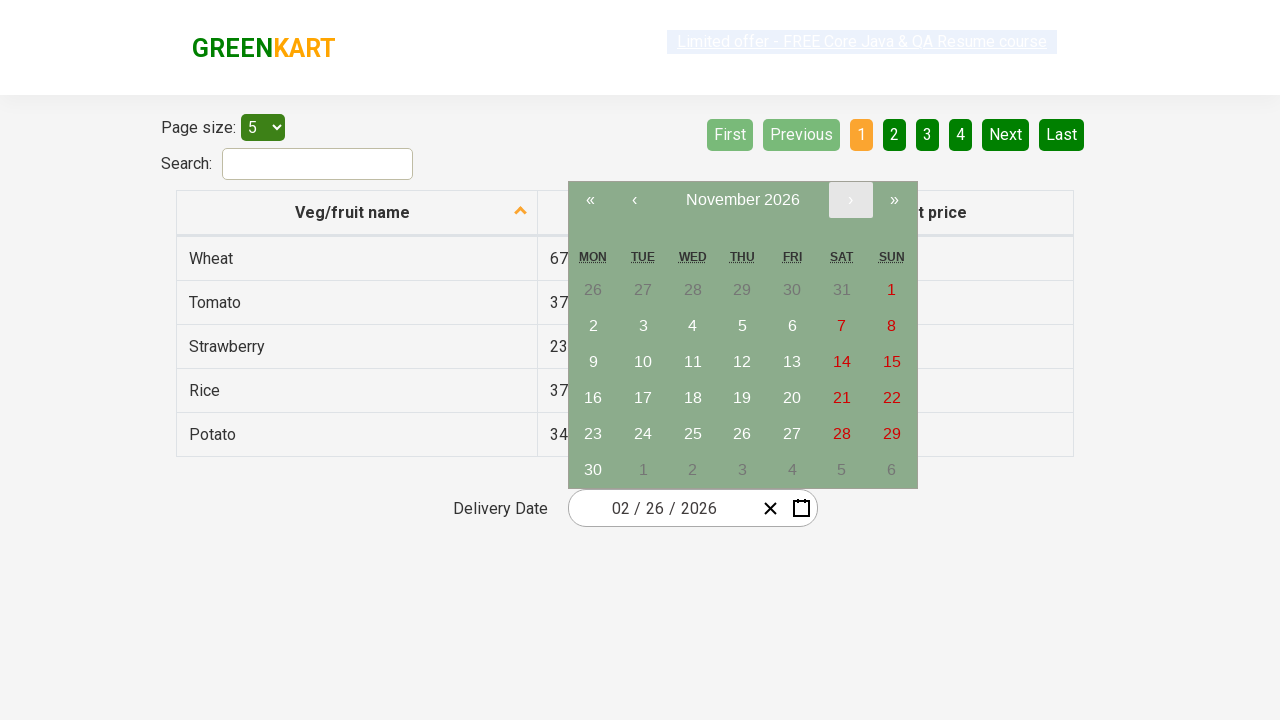

Clicked next button to advance calendar (currently at November 2026) at (850, 200) on button[class*='next-button']
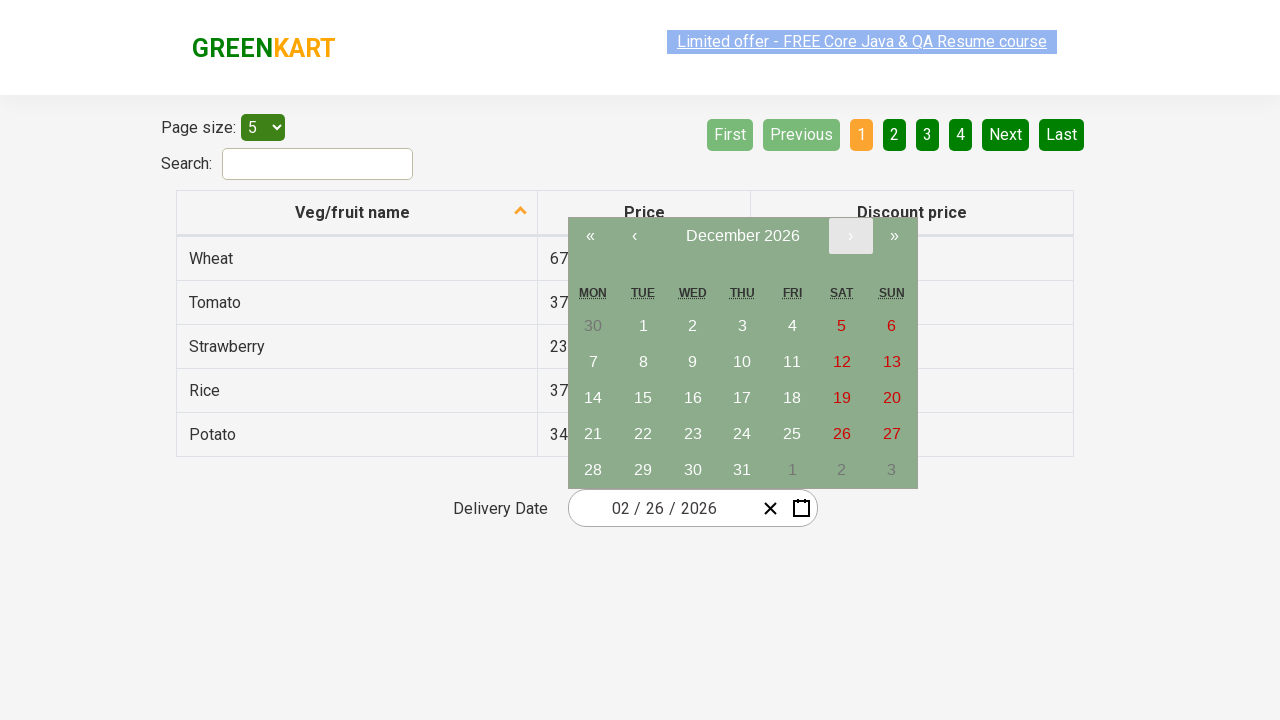

Retrieved updated month and year from calendar navigation
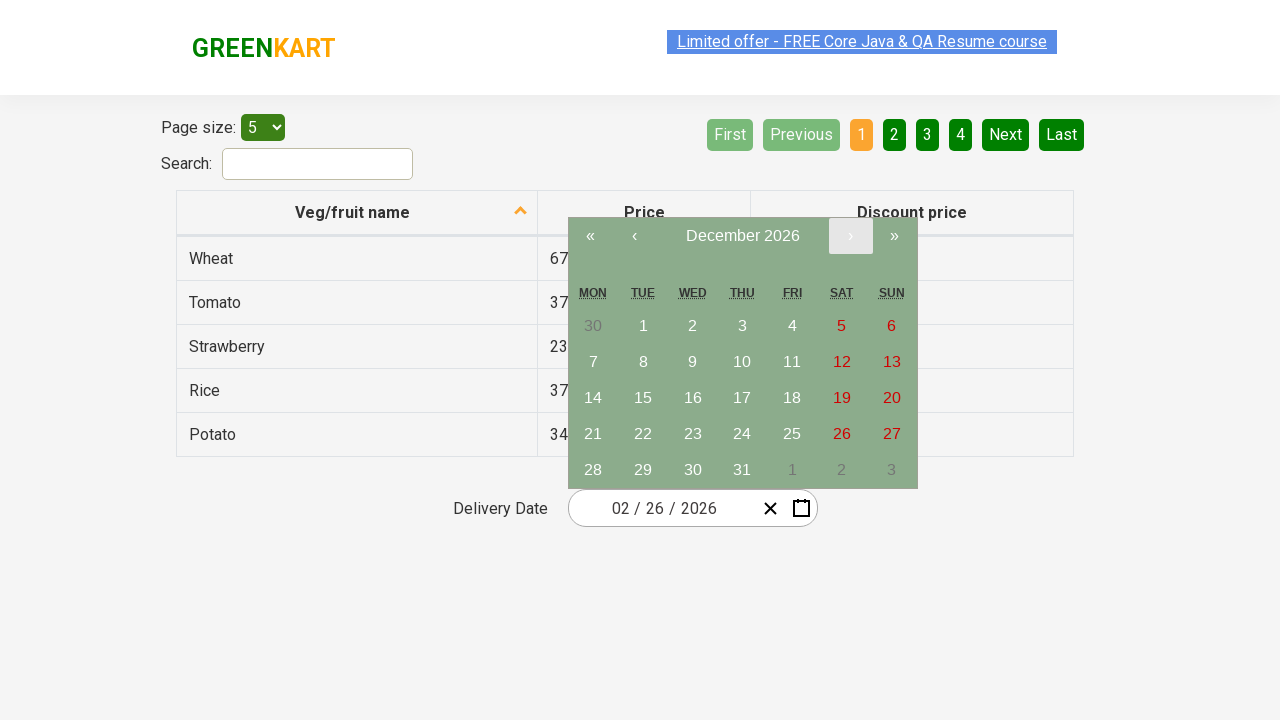

Clicked next button to advance calendar (currently at December 2026) at (850, 236) on button[class*='next-button']
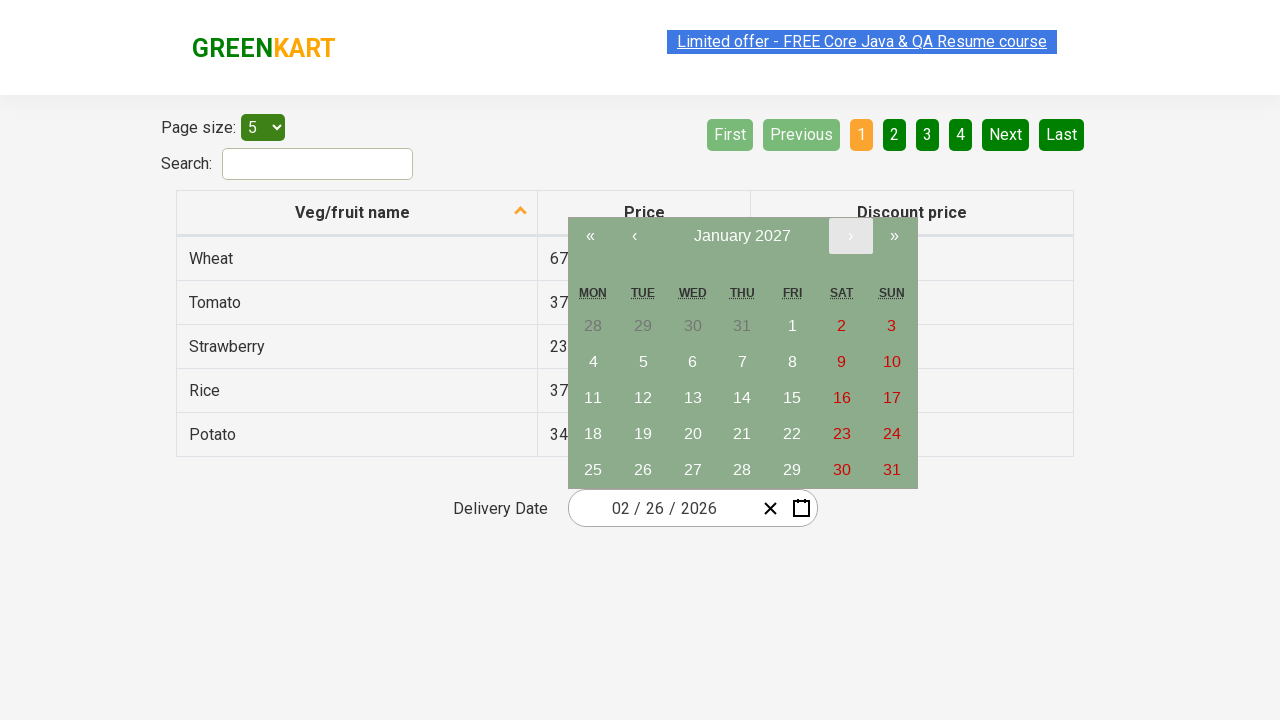

Retrieved updated month and year from calendar navigation
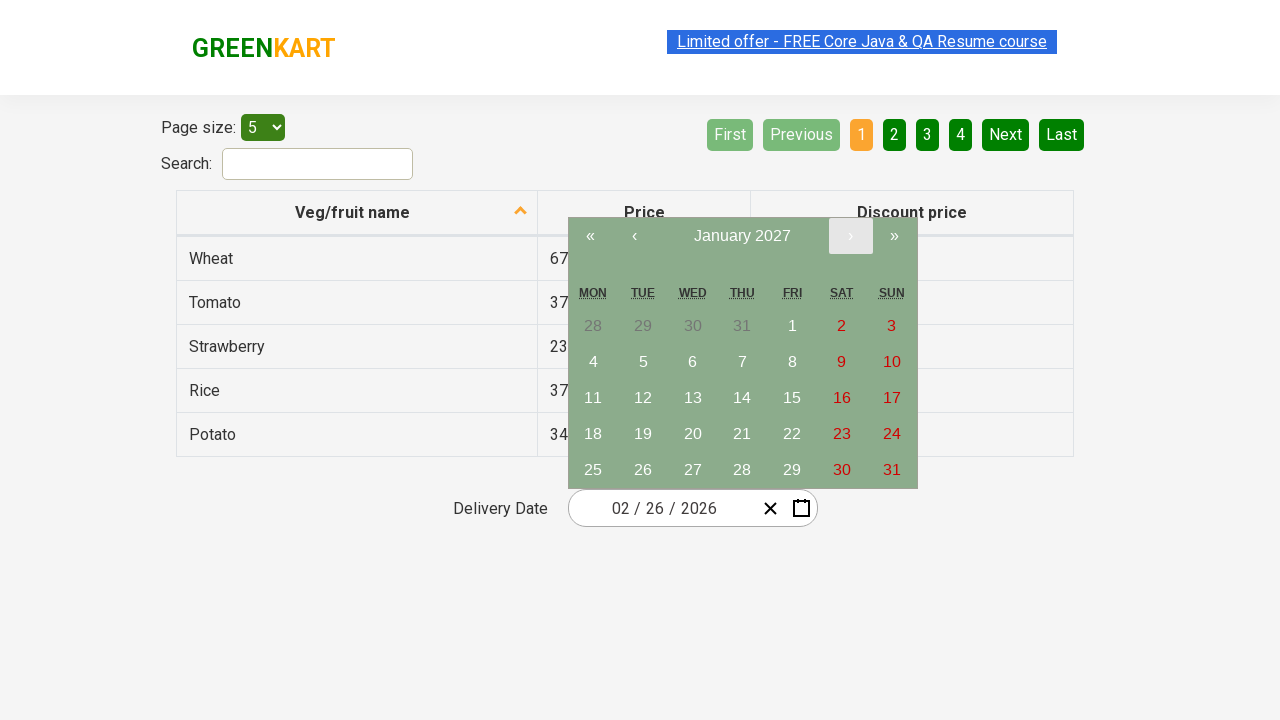

Clicked next button to advance calendar (currently at January 2027) at (850, 236) on button[class*='next-button']
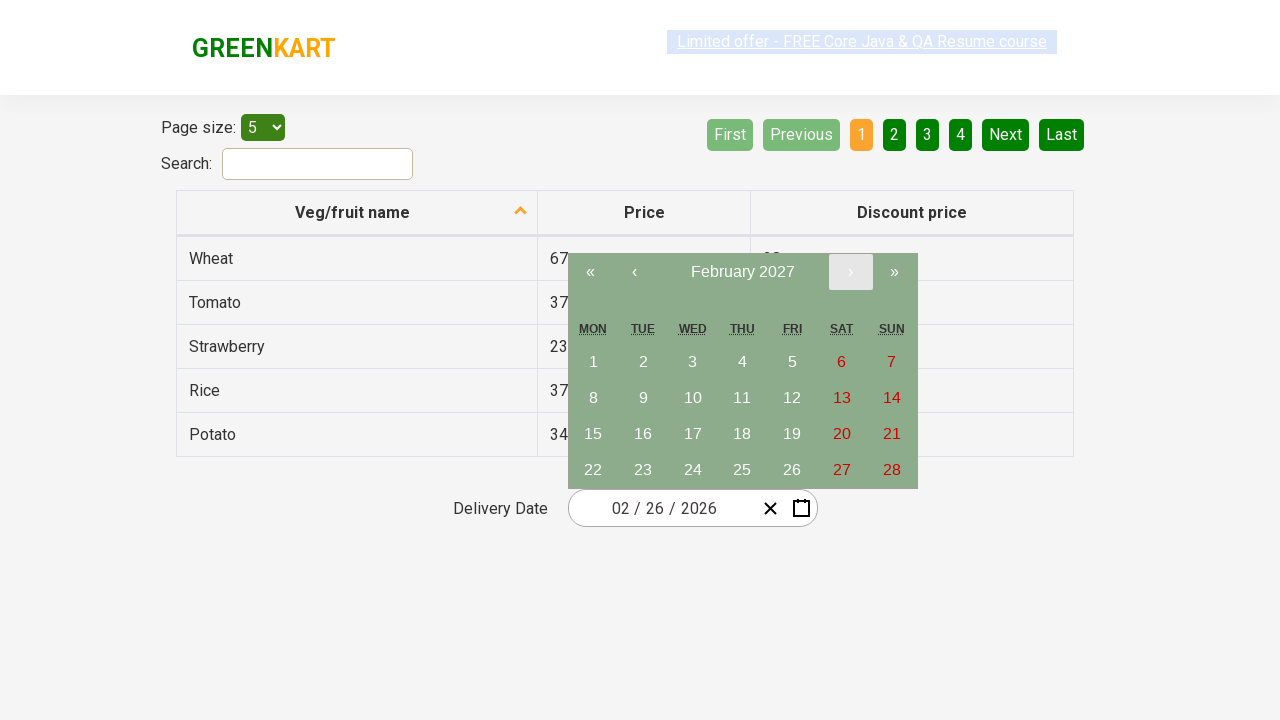

Retrieved updated month and year from calendar navigation
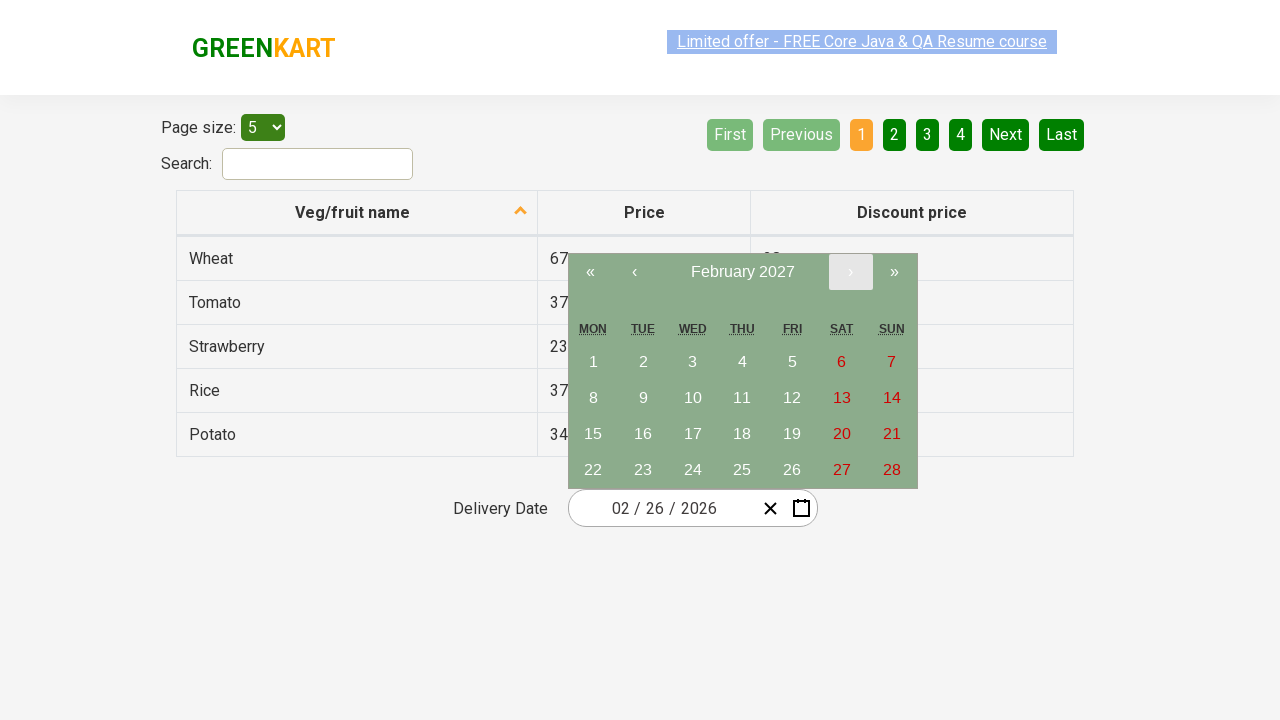

Clicked next button to advance calendar (currently at February 2027) at (850, 272) on button[class*='next-button']
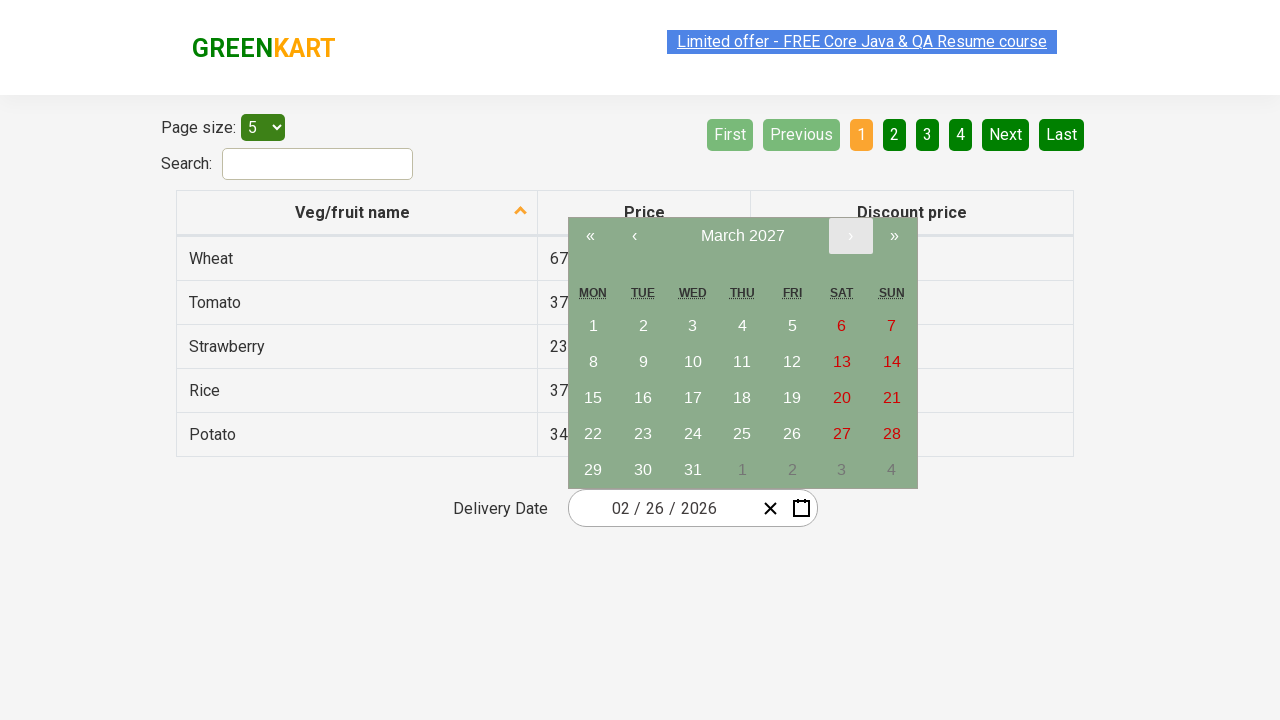

Retrieved updated month and year from calendar navigation
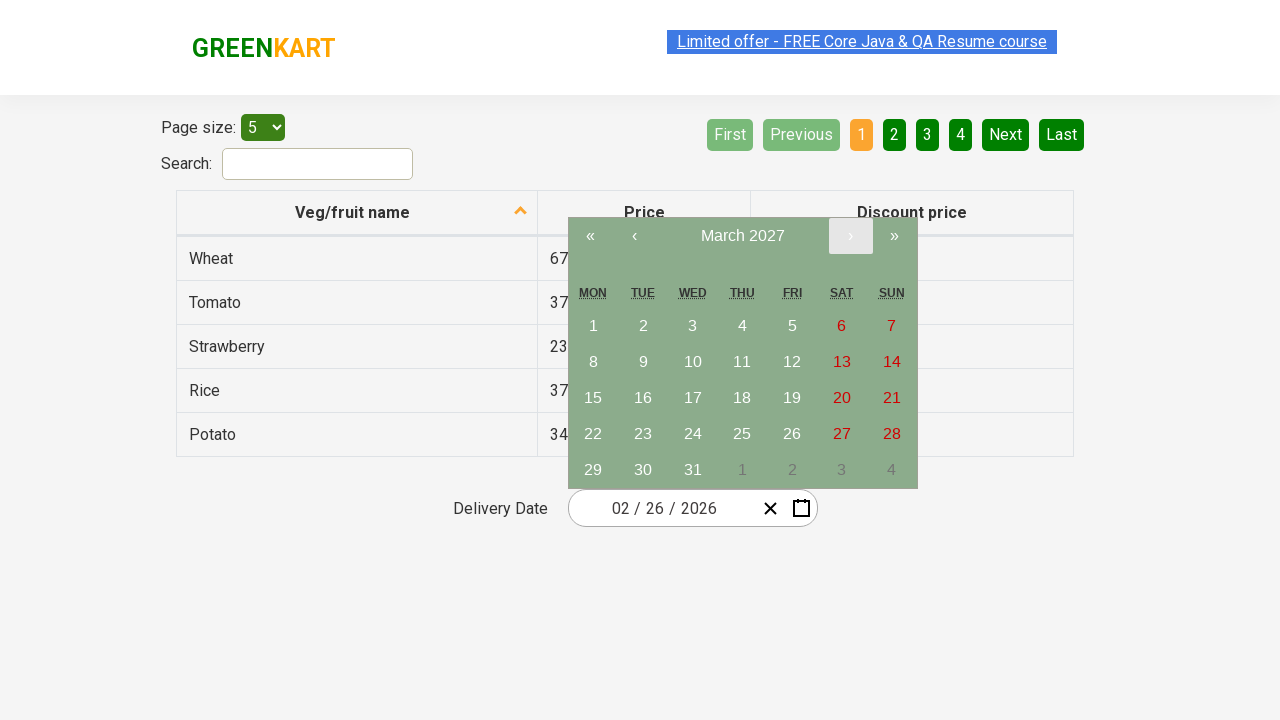

Clicked next button to advance calendar (currently at March 2027) at (850, 236) on button[class*='next-button']
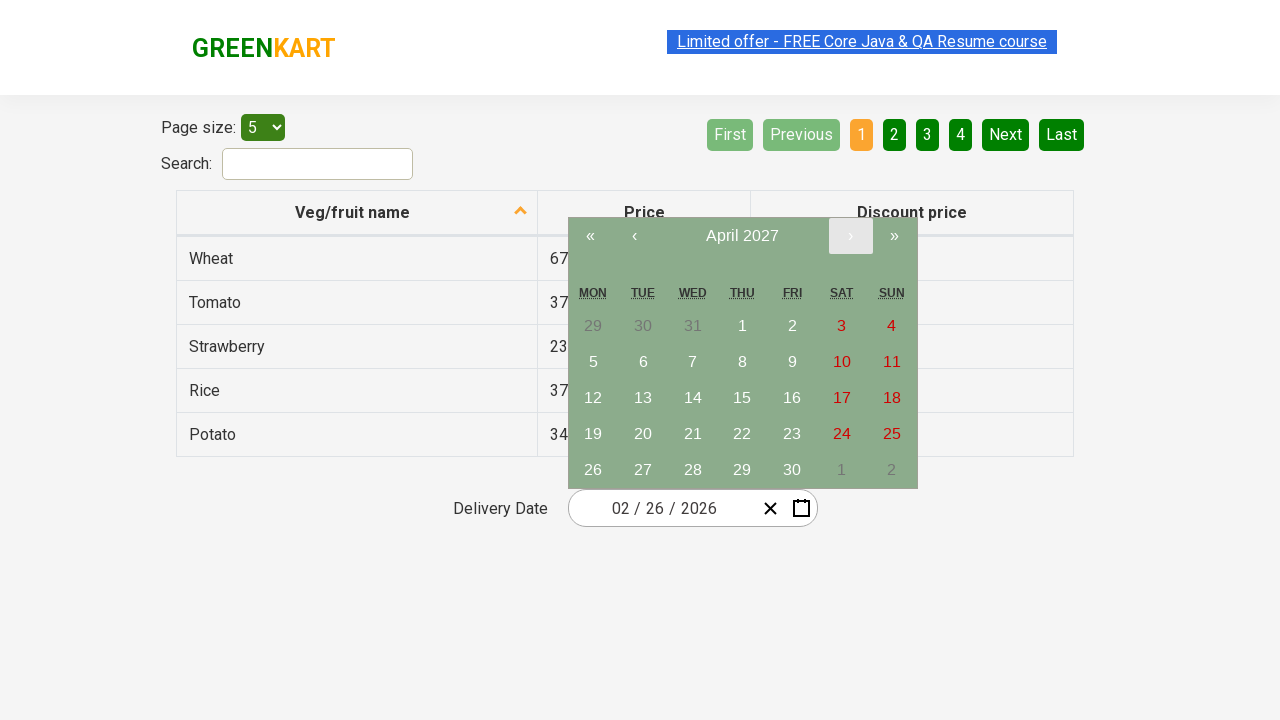

Retrieved updated month and year from calendar navigation
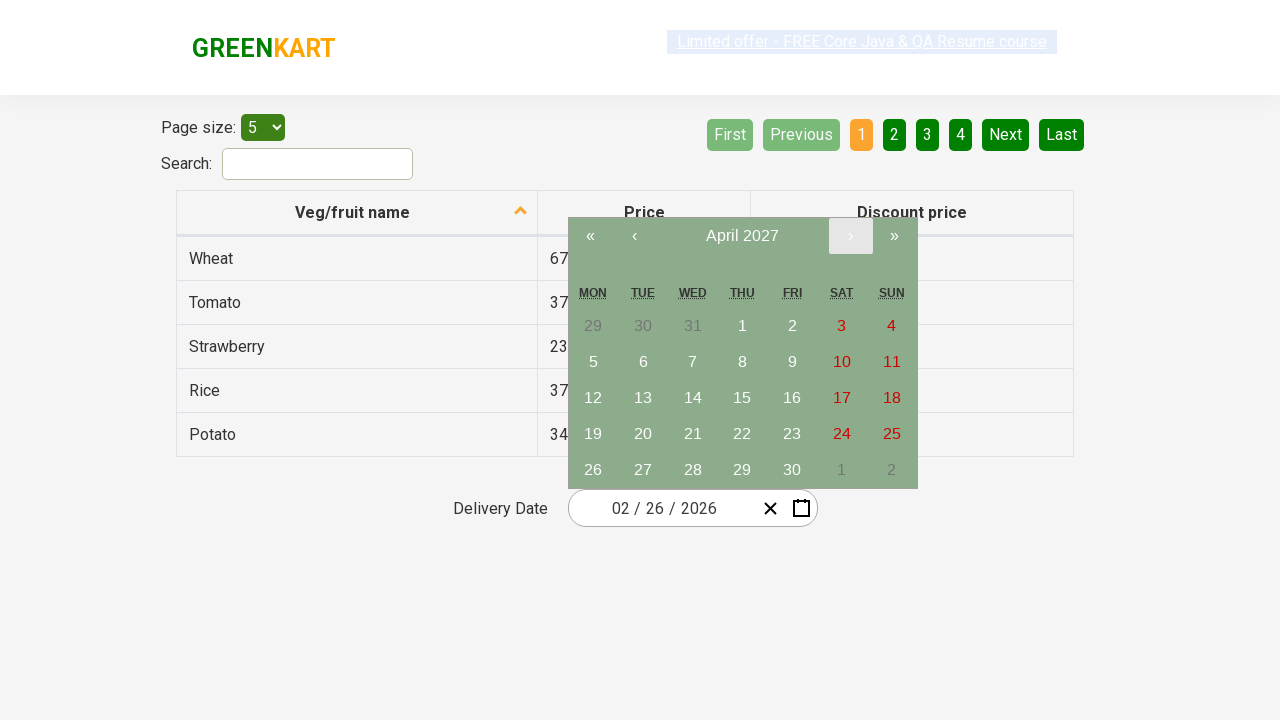

Clicked next button to advance calendar (currently at April 2027) at (850, 236) on button[class*='next-button']
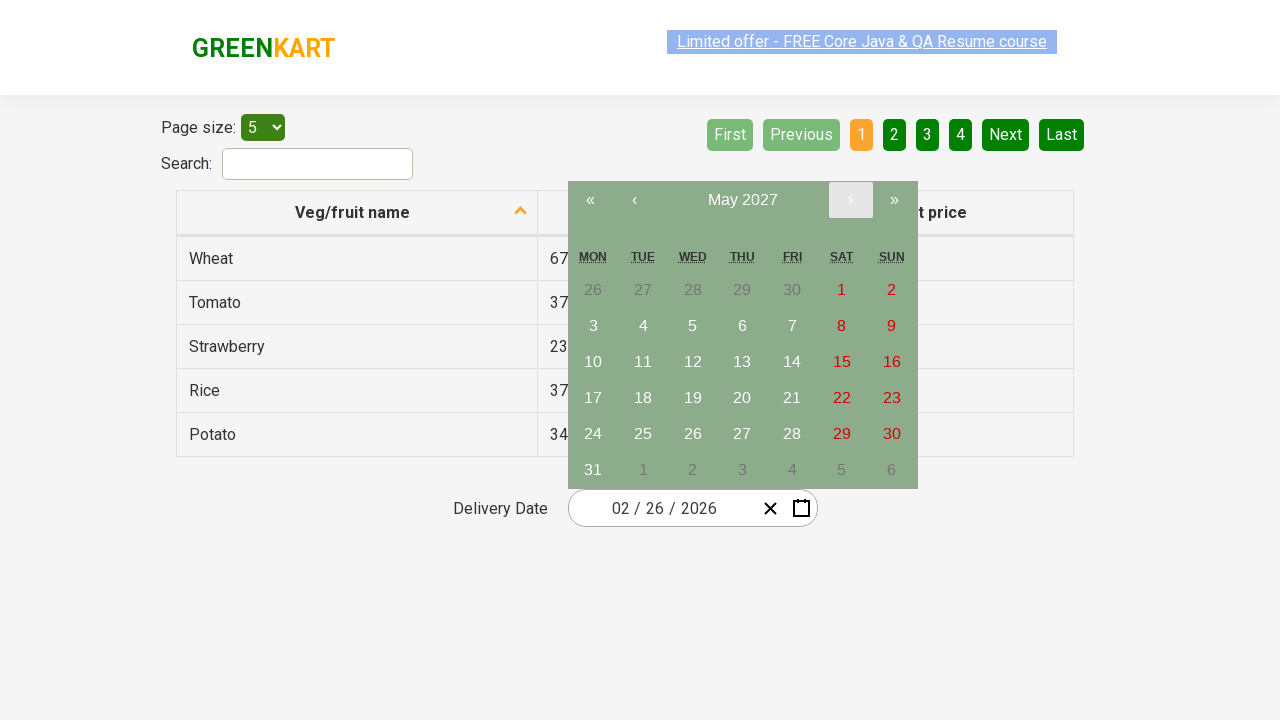

Retrieved updated month and year from calendar navigation
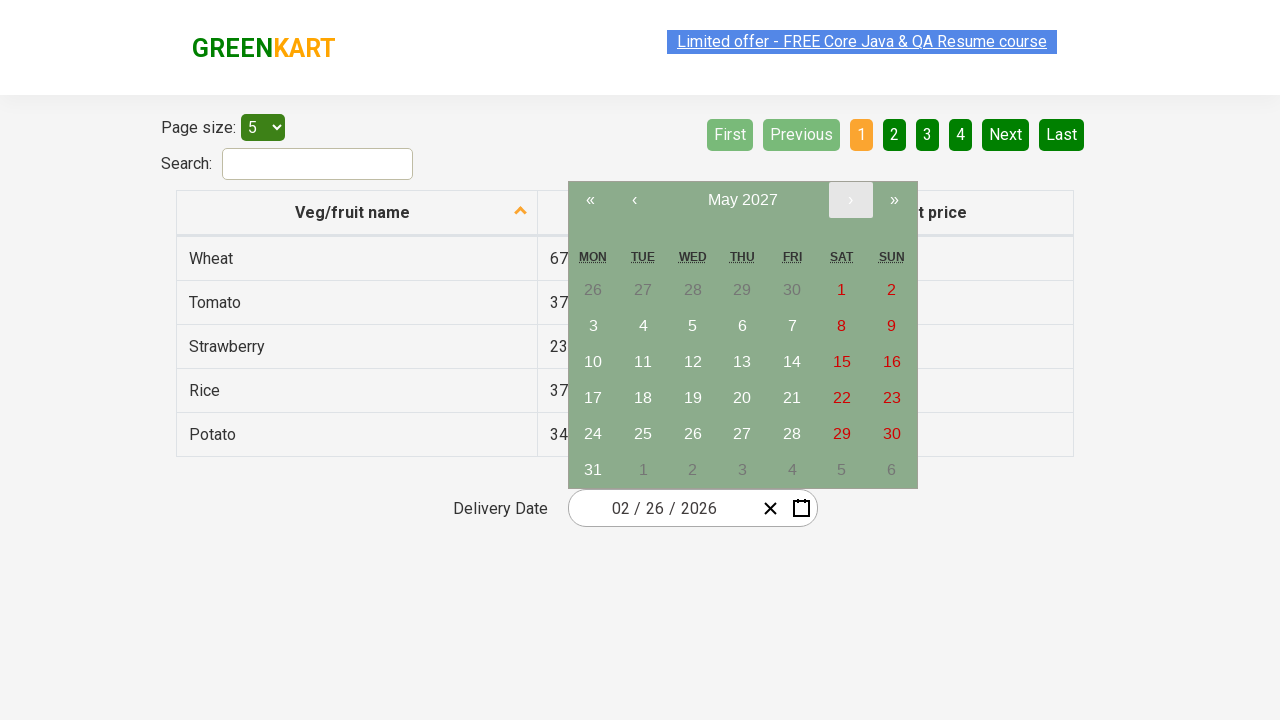

Clicked next button to advance calendar (currently at May 2027) at (850, 200) on button[class*='next-button']
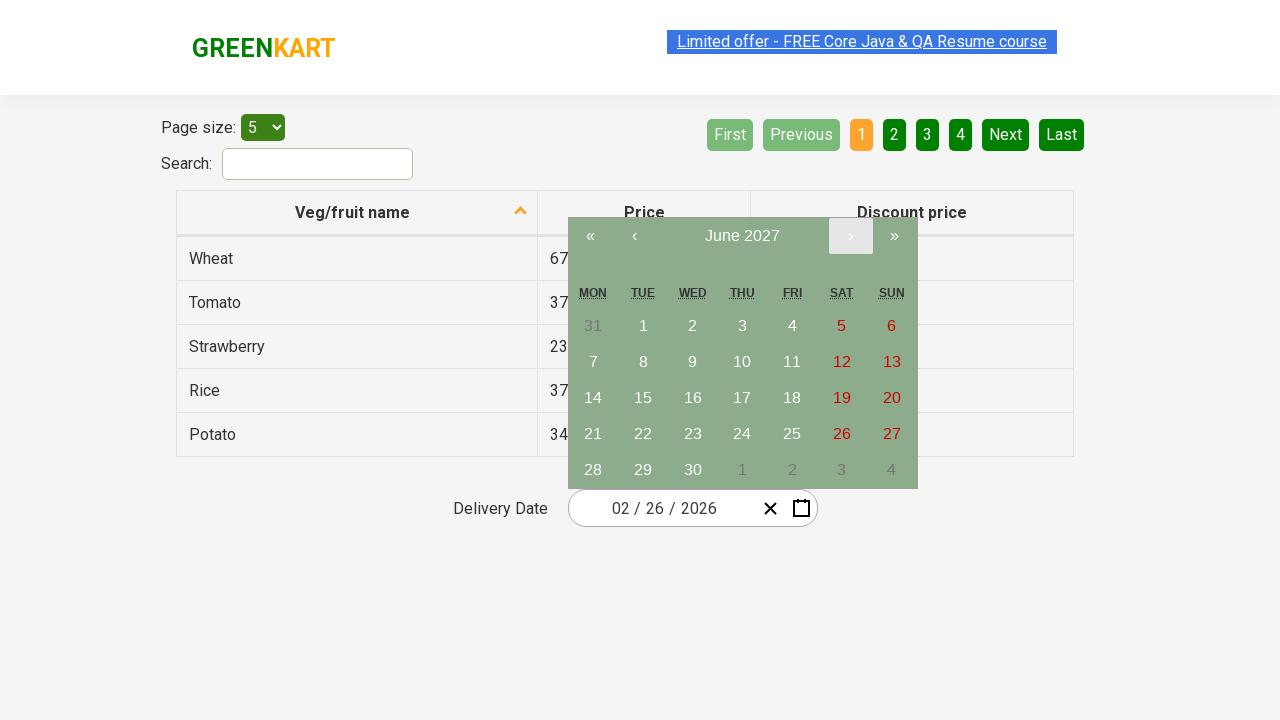

Retrieved updated month and year from calendar navigation
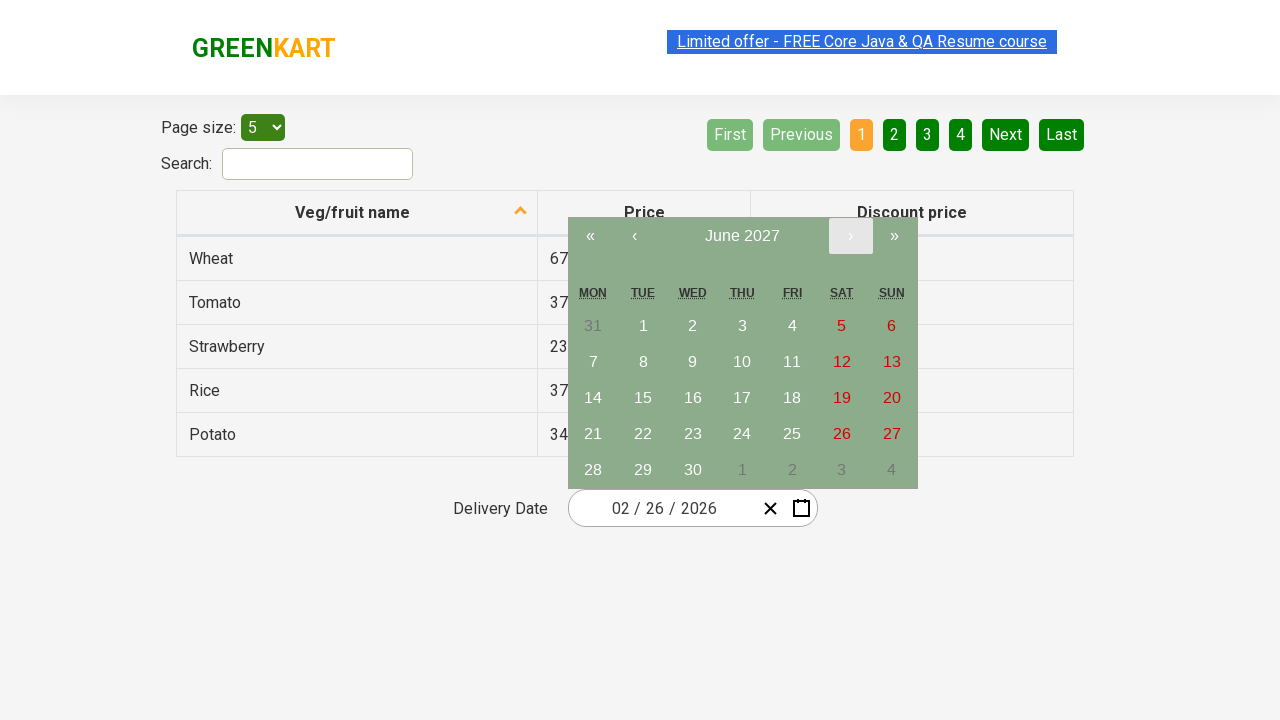

Clicked on the 15th day in June 2027 at (643, 398) on xpath=//button/abbr[text()='15']
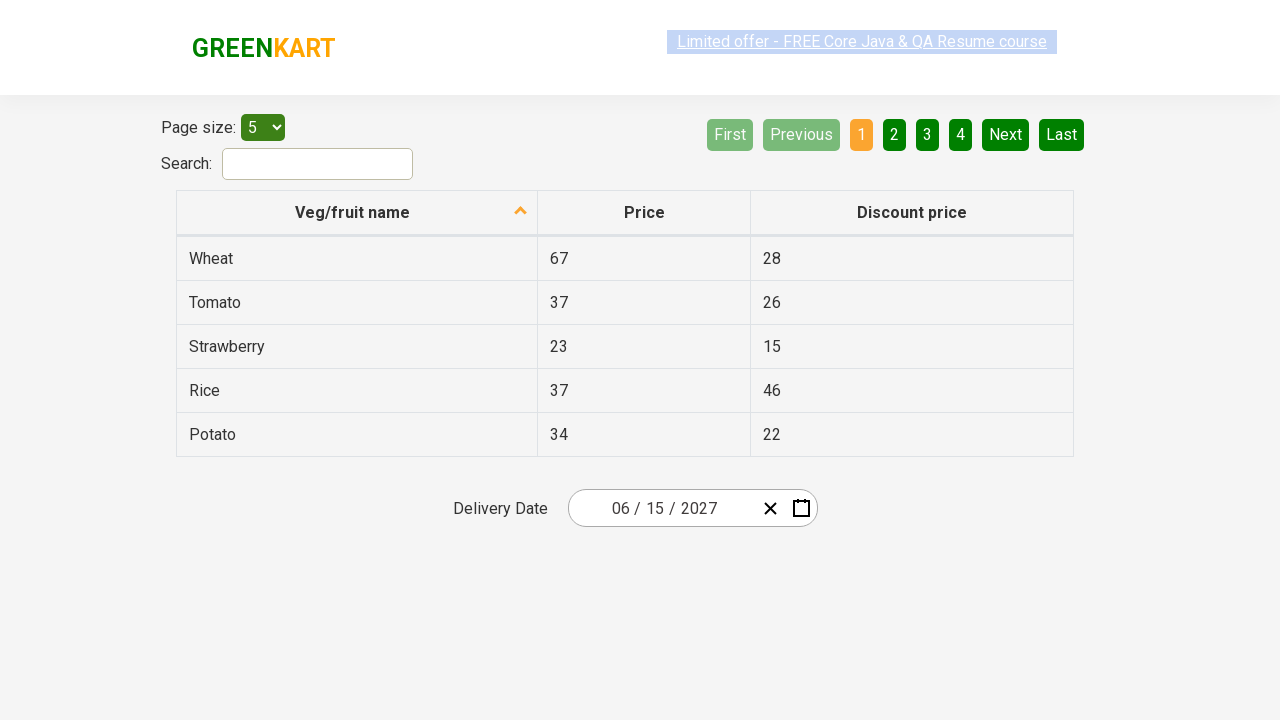

Retrieved selected date from input field: 0 /  / 
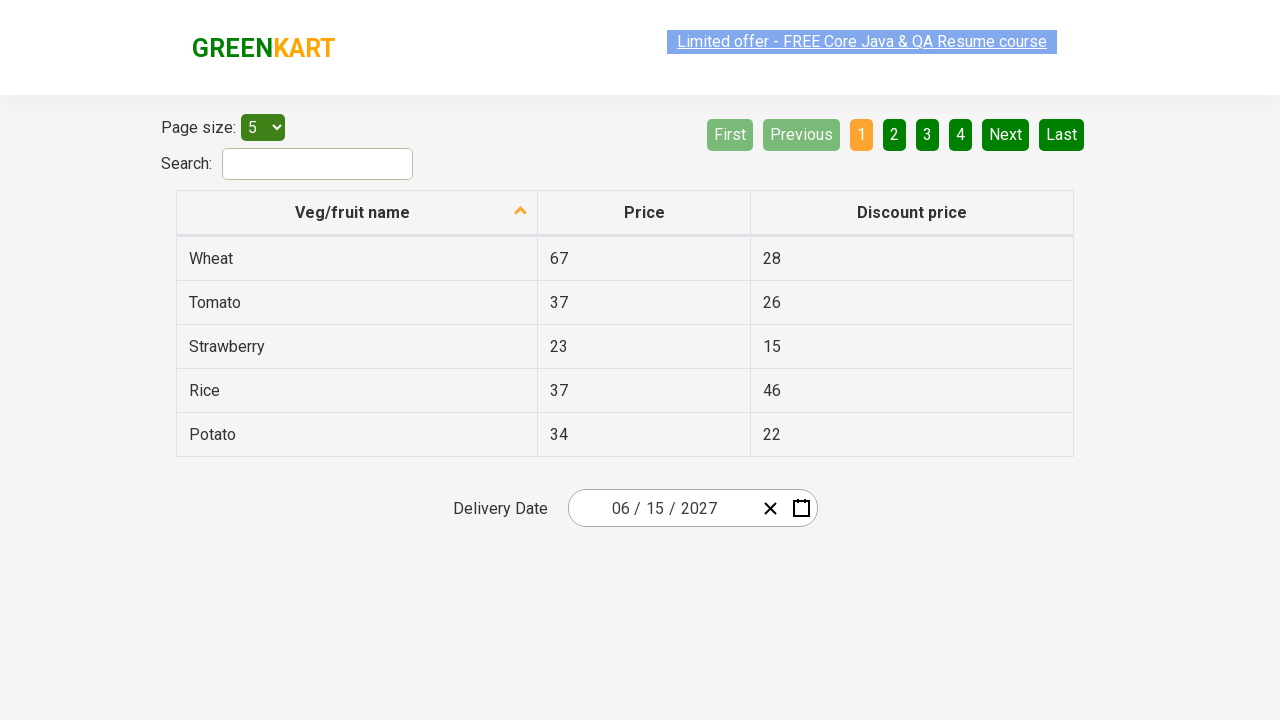

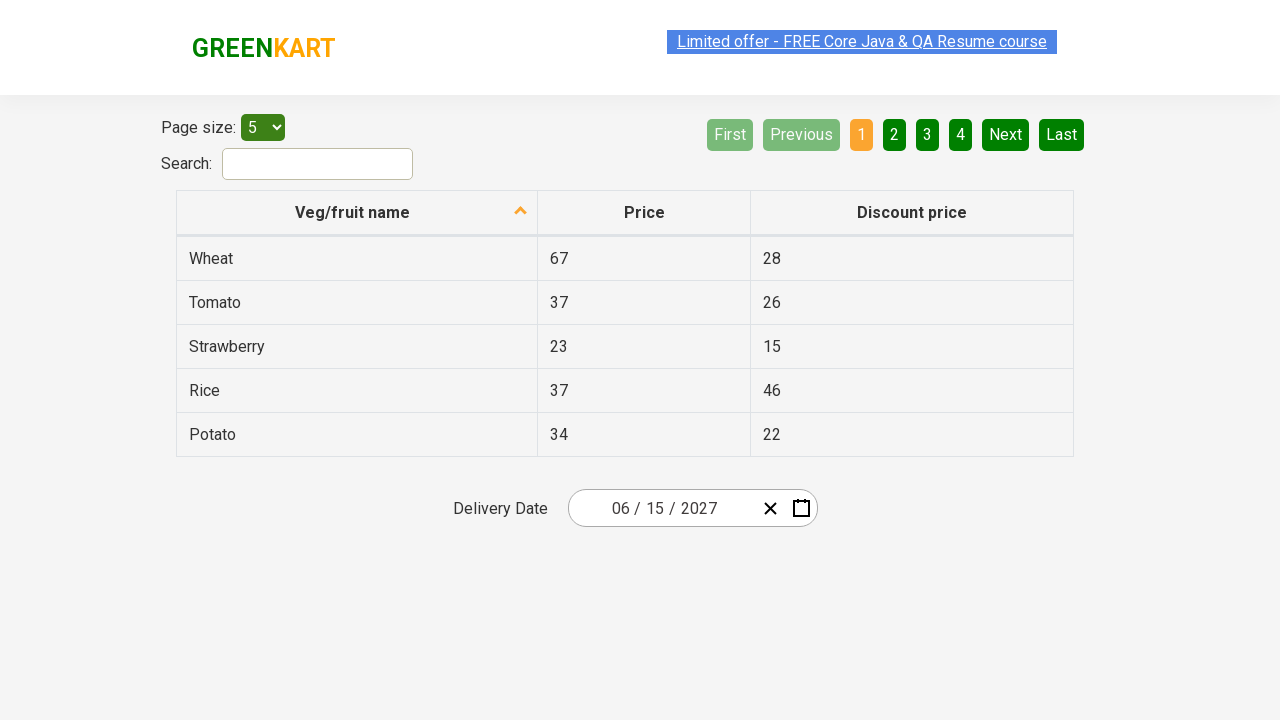